Tests footer navigation links by counting links in different sections and opening all first column footer links in new tabs to verify they work correctly

Starting URL: https://qaclickacademy.com/practice.php

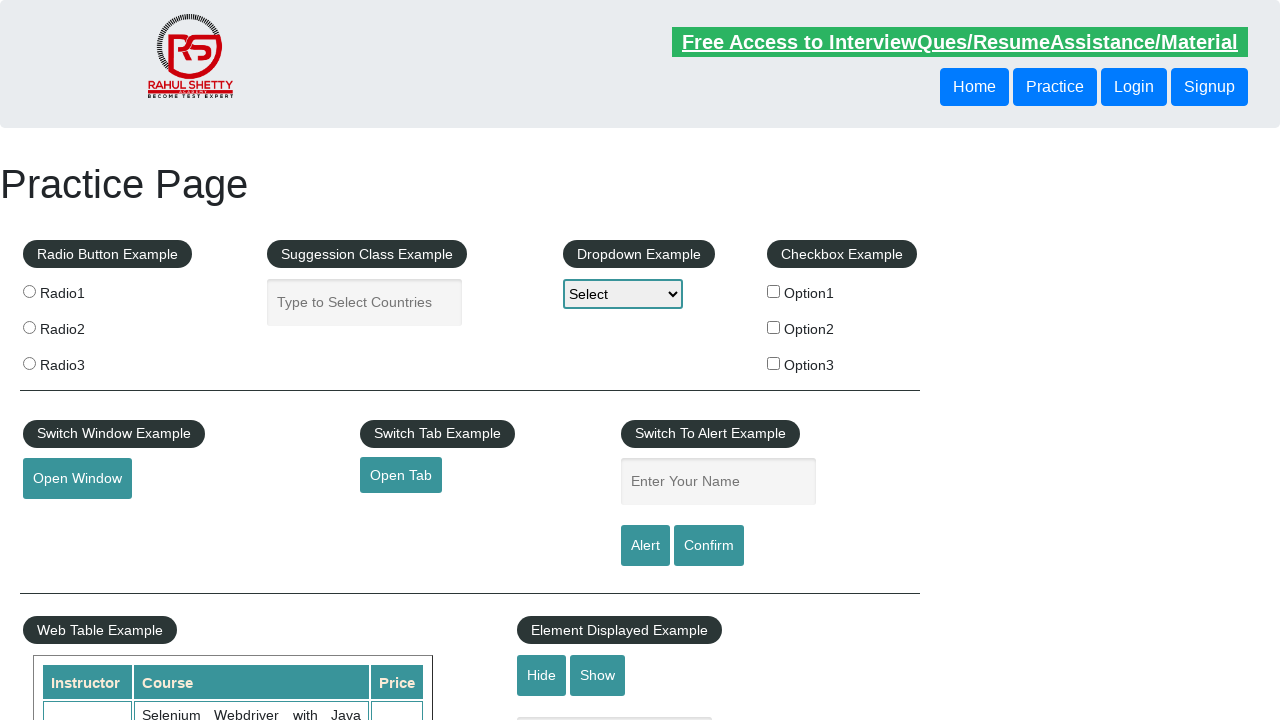

Counted total links on page: 27
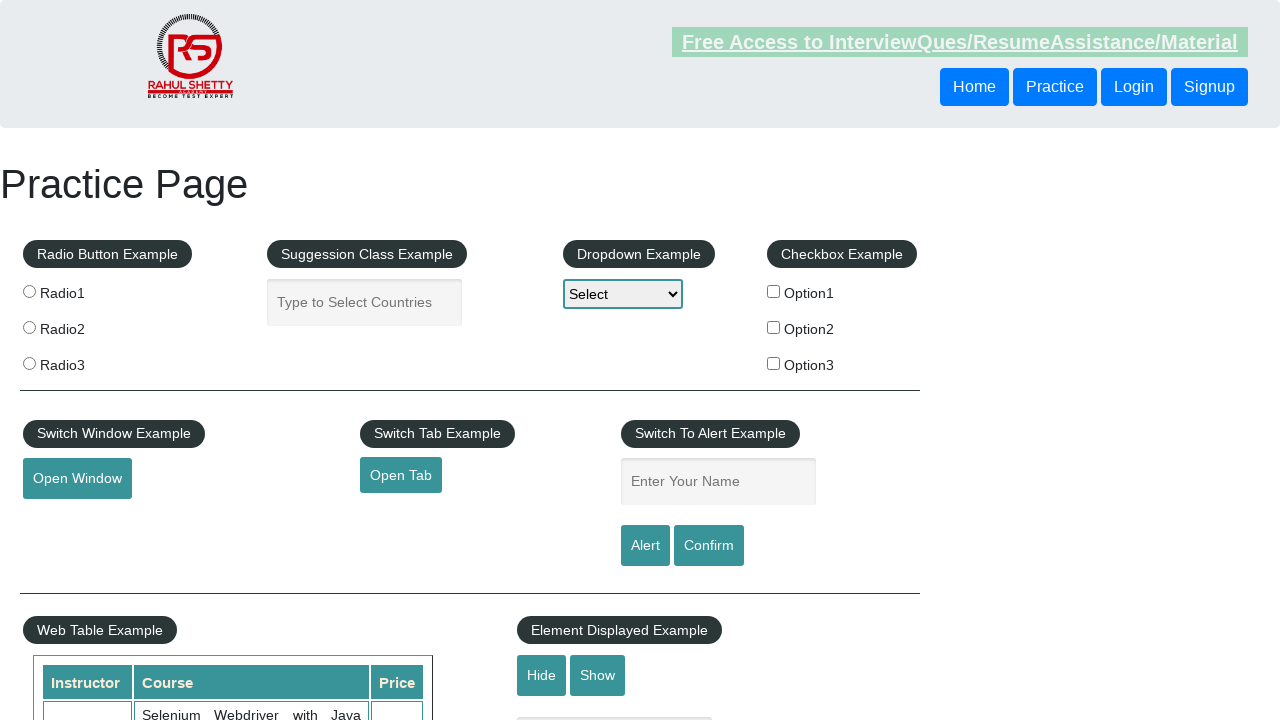

Counted footer links: 20
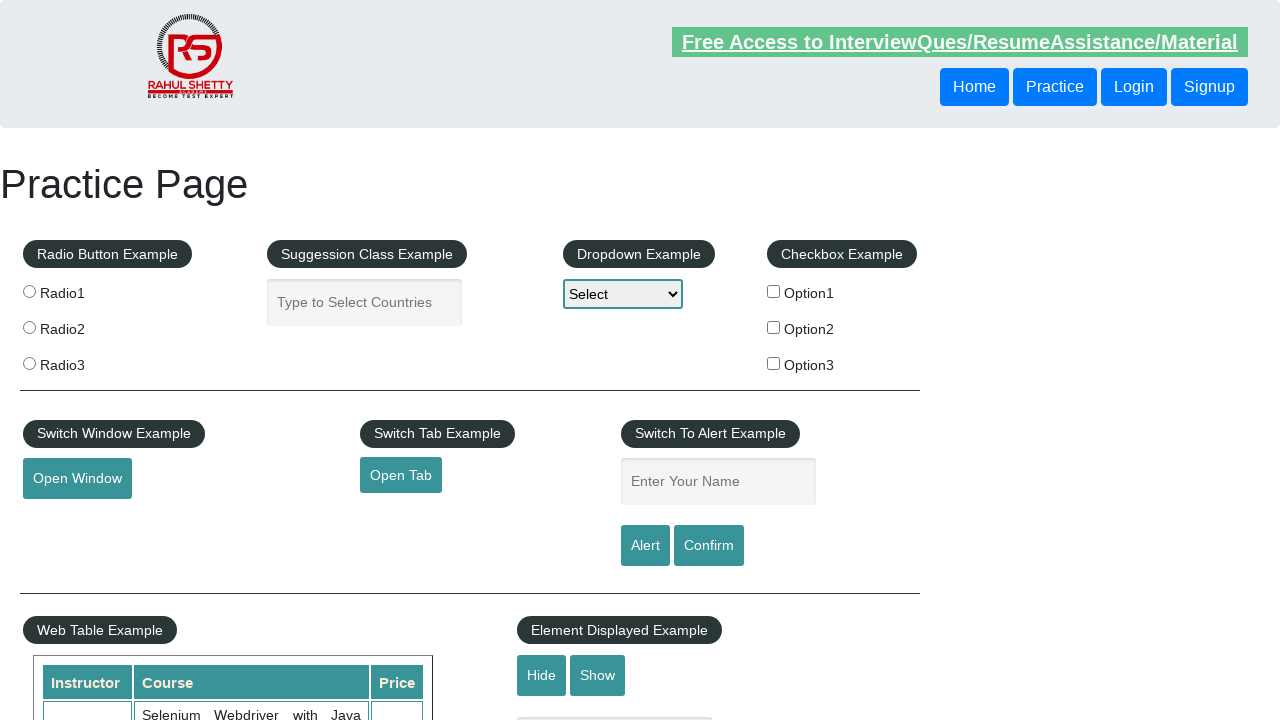

Counted first column footer links: 20
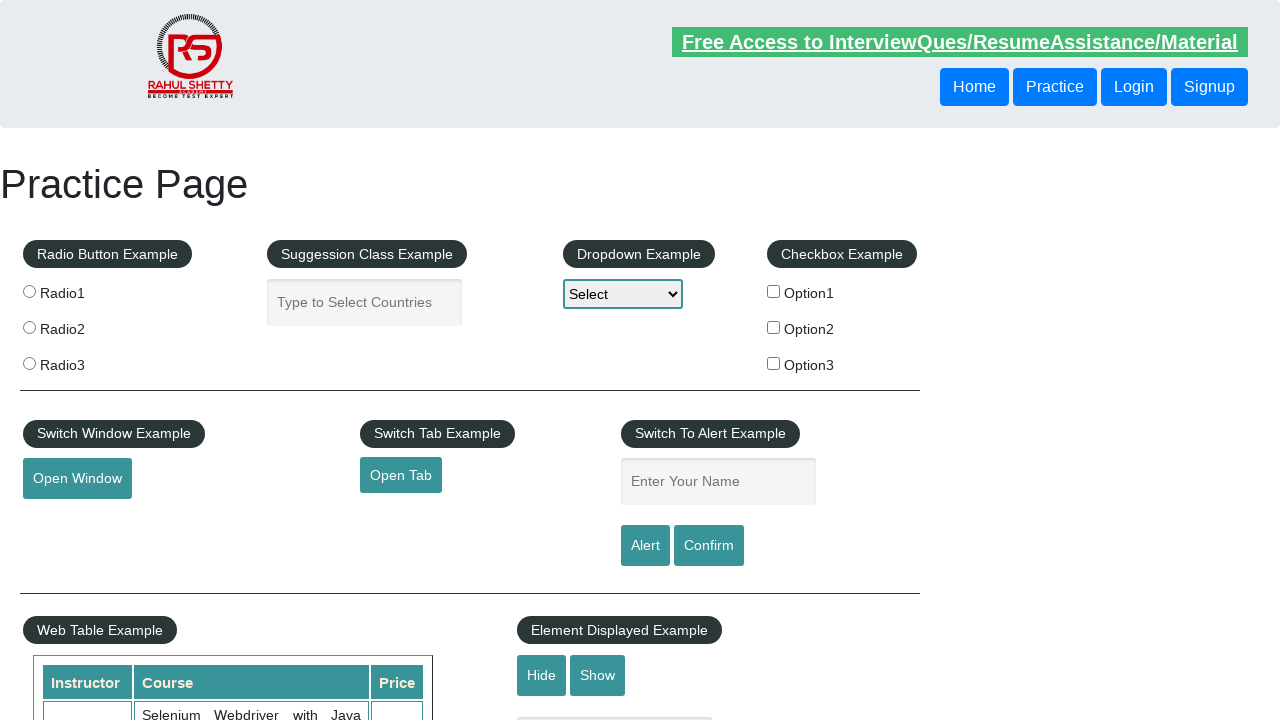

Opened first column footer link 1/20 in new tab with Ctrl+Click at (157, 482) on #gf-BIG ul:first-child a >> nth=0
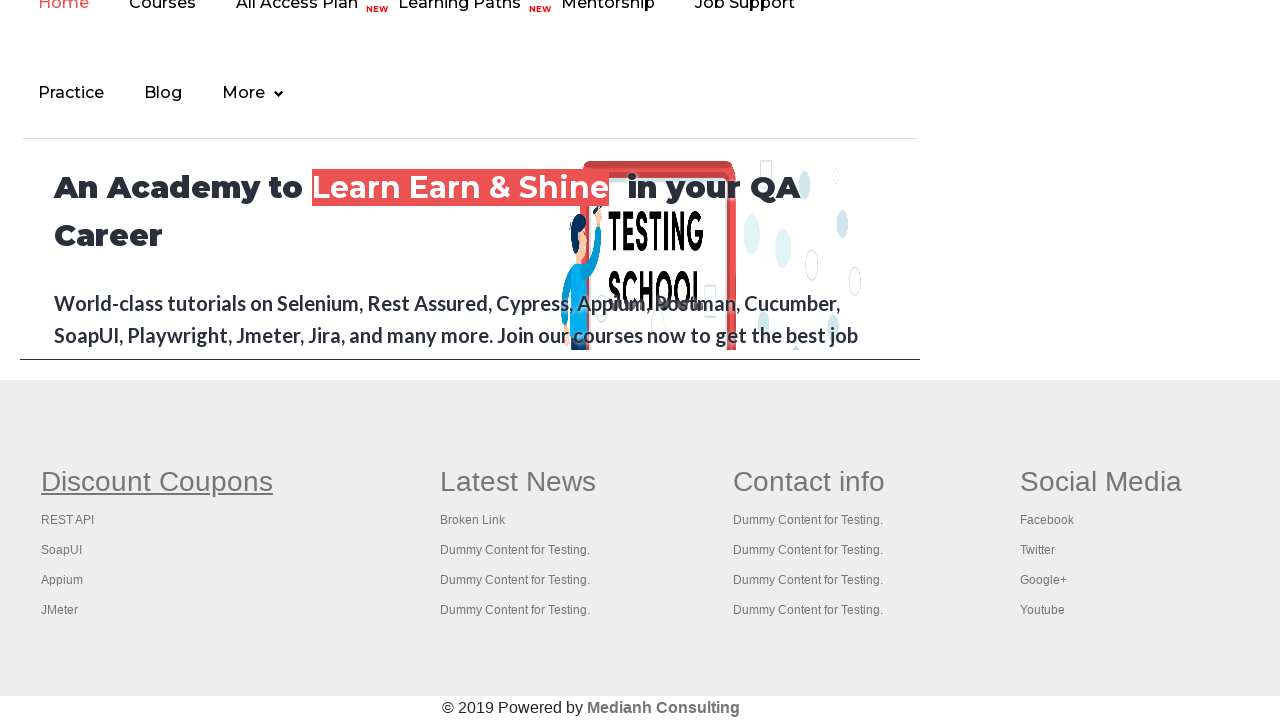

Opened first column footer link 2/20 in new tab with Ctrl+Click at (68, 520) on #gf-BIG ul:first-child a >> nth=1
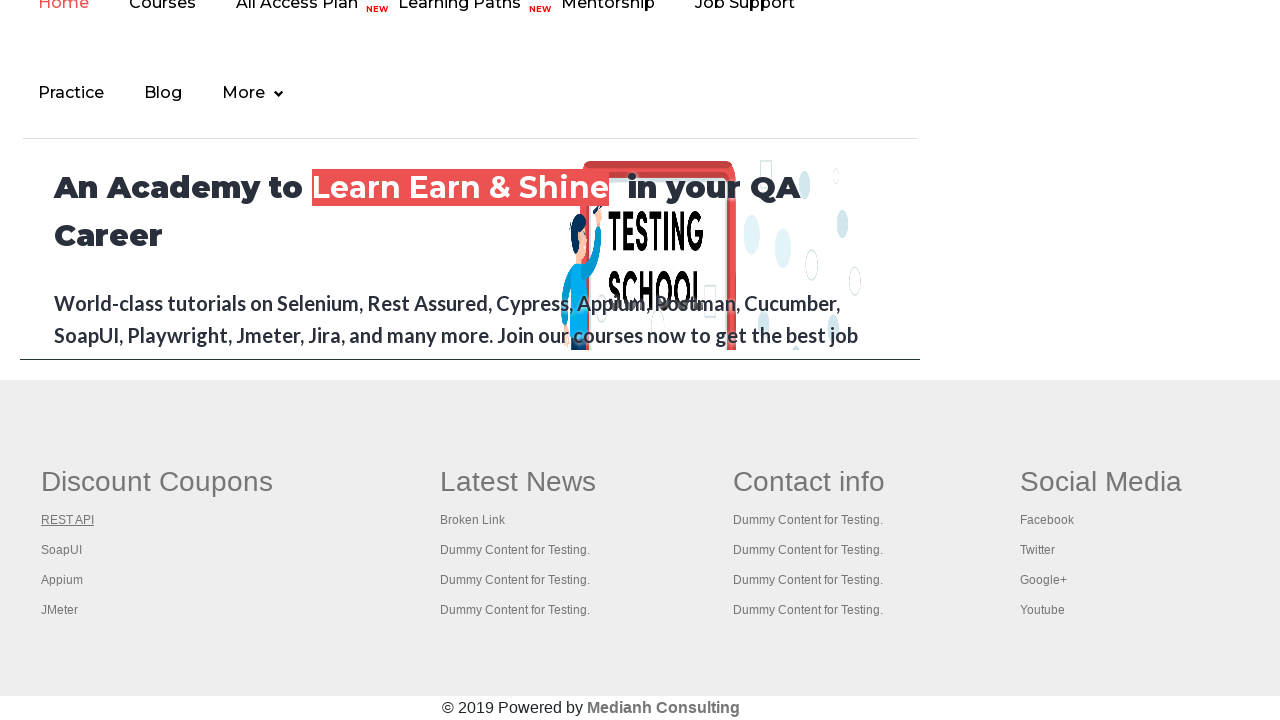

Opened first column footer link 3/20 in new tab with Ctrl+Click at (62, 550) on #gf-BIG ul:first-child a >> nth=2
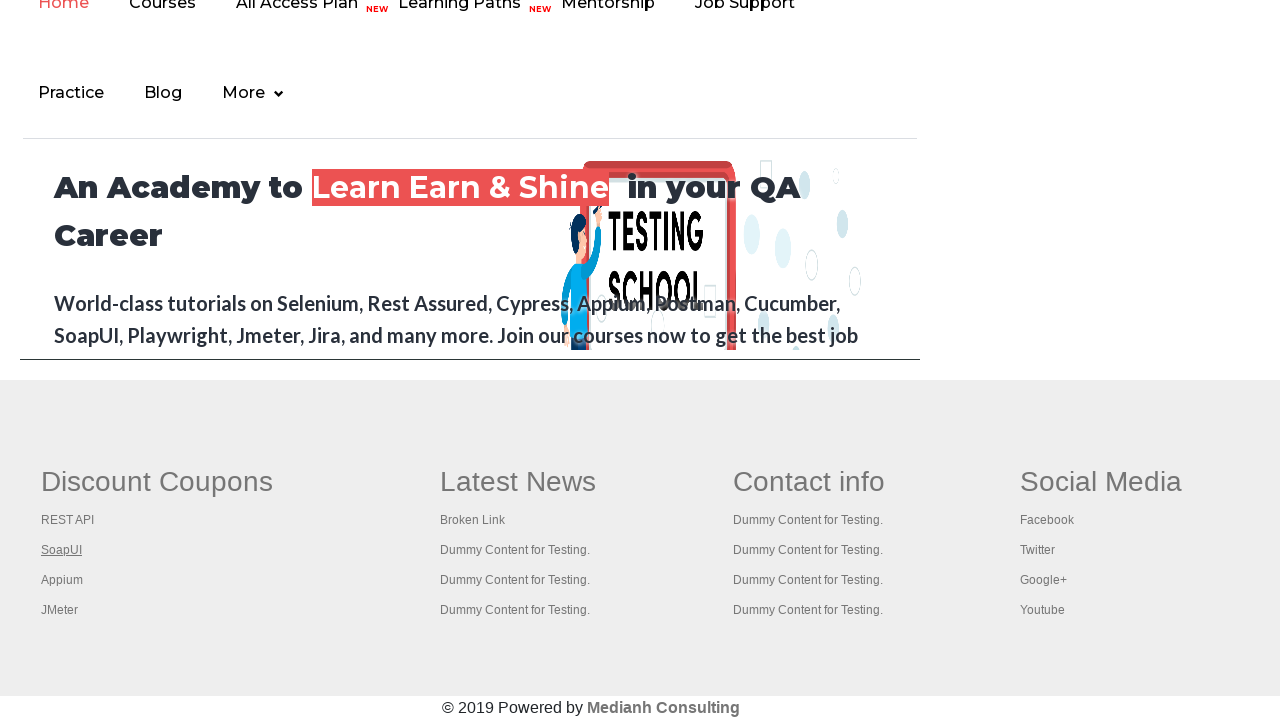

Opened first column footer link 4/20 in new tab with Ctrl+Click at (62, 580) on #gf-BIG ul:first-child a >> nth=3
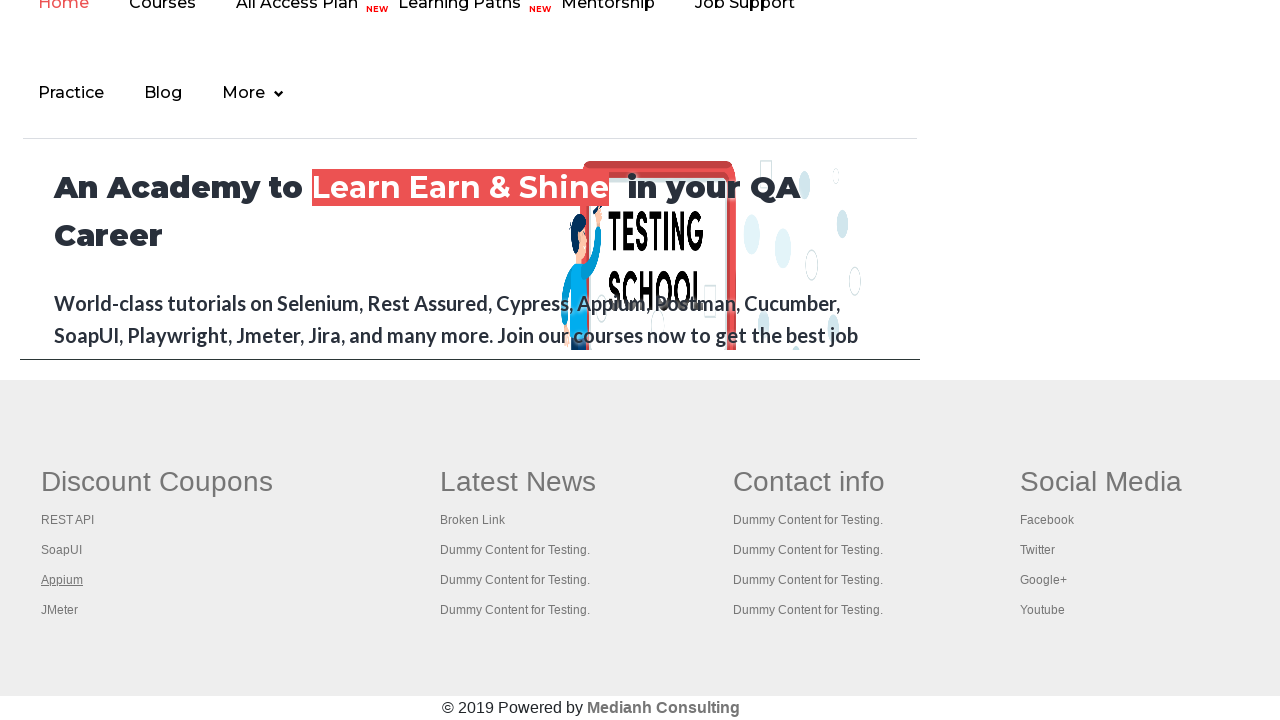

Opened first column footer link 5/20 in new tab with Ctrl+Click at (60, 610) on #gf-BIG ul:first-child a >> nth=4
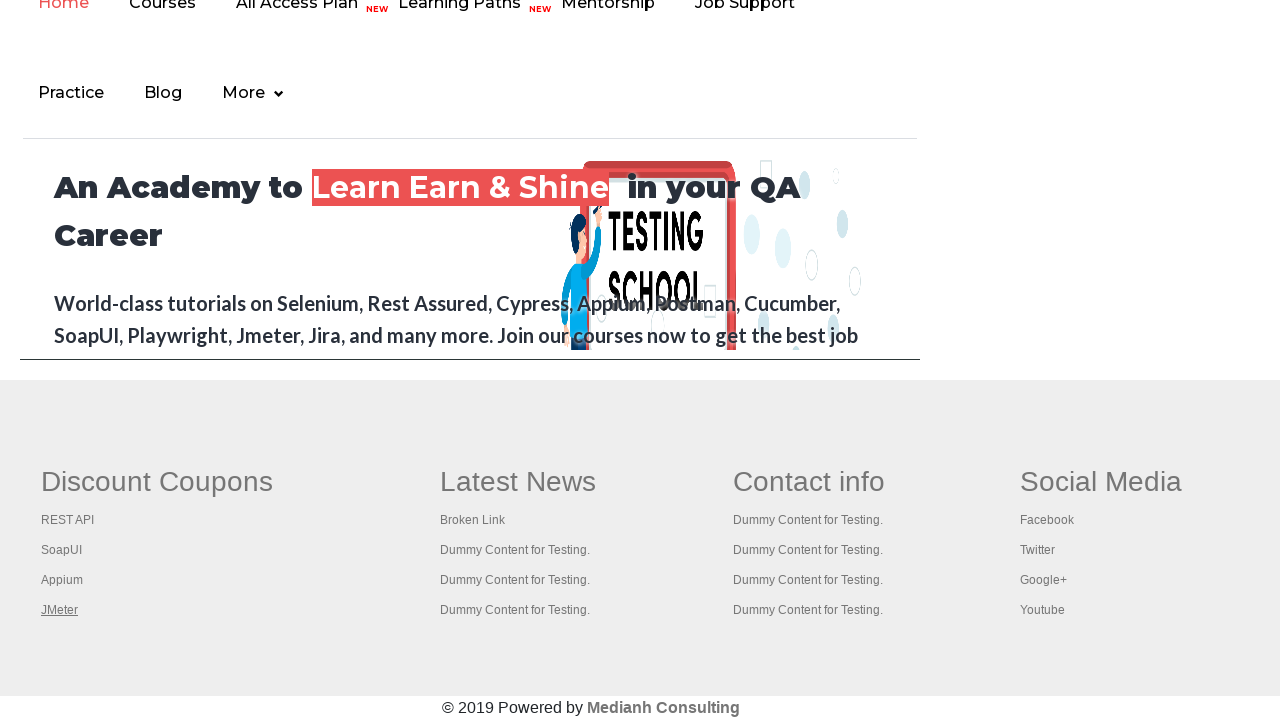

Opened first column footer link 6/20 in new tab with Ctrl+Click at (518, 482) on #gf-BIG ul:first-child a >> nth=5
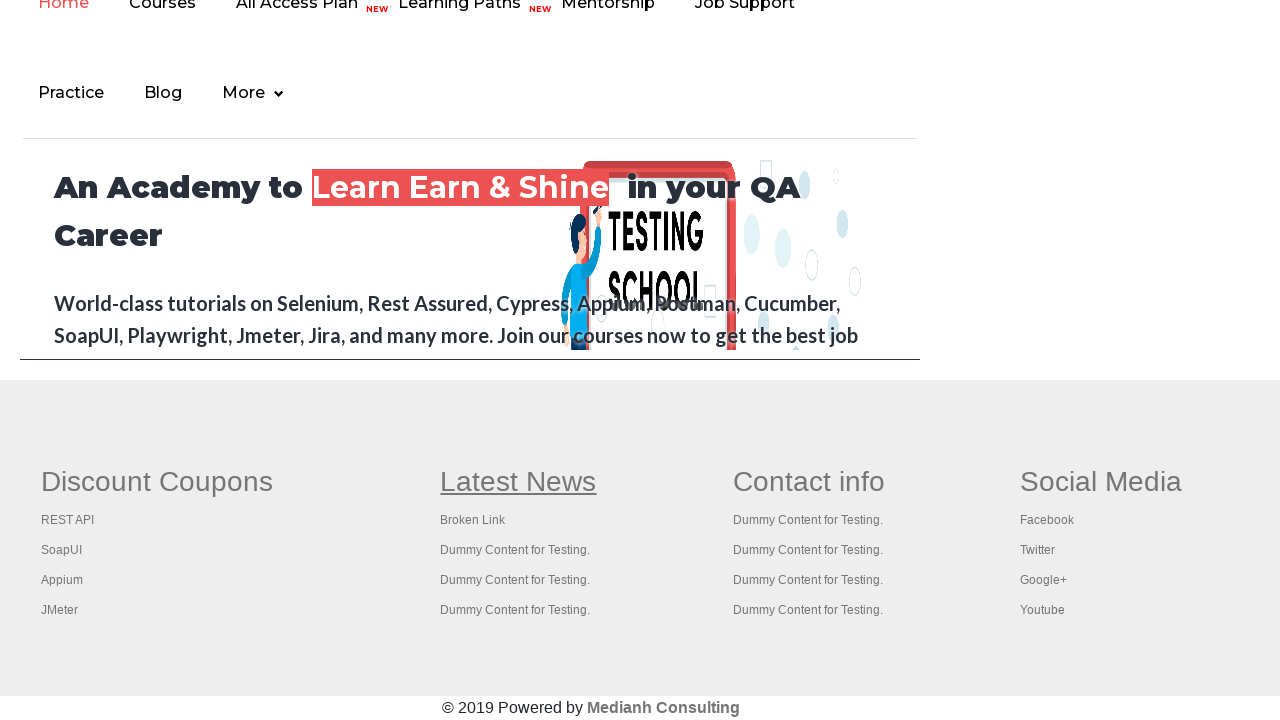

Opened first column footer link 7/20 in new tab with Ctrl+Click at (473, 520) on #gf-BIG ul:first-child a >> nth=6
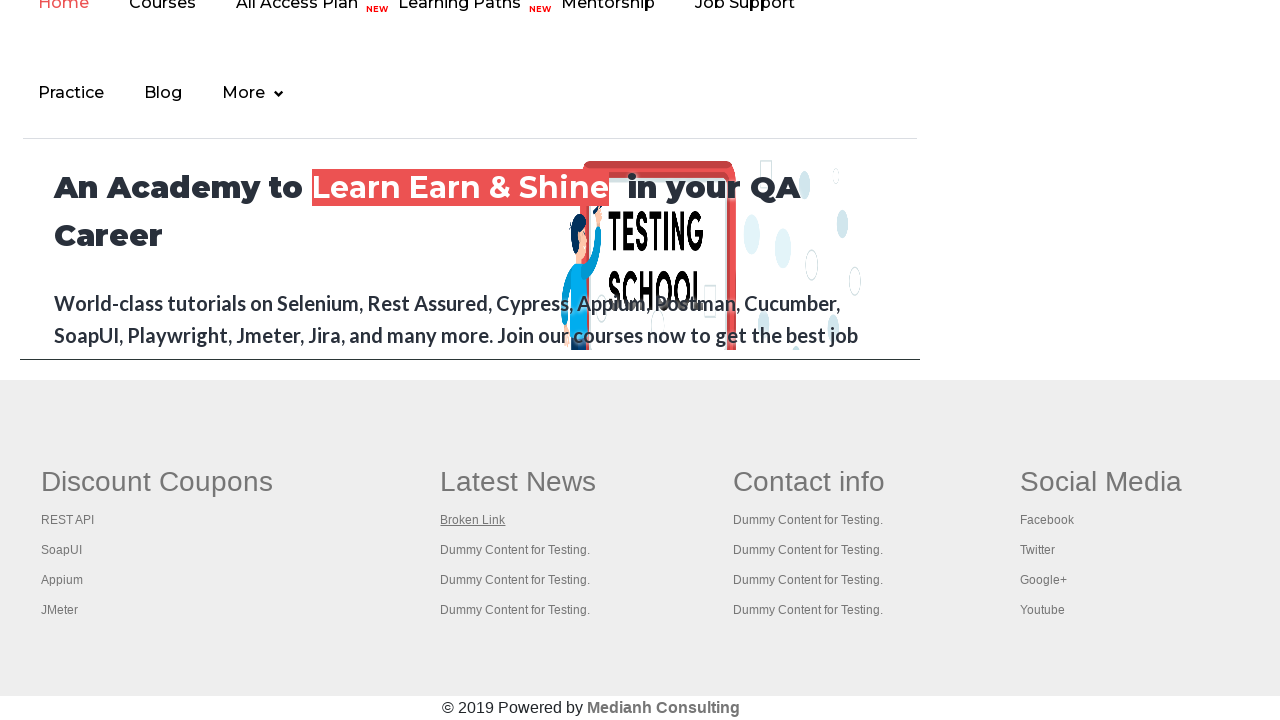

Opened first column footer link 8/20 in new tab with Ctrl+Click at (515, 550) on #gf-BIG ul:first-child a >> nth=7
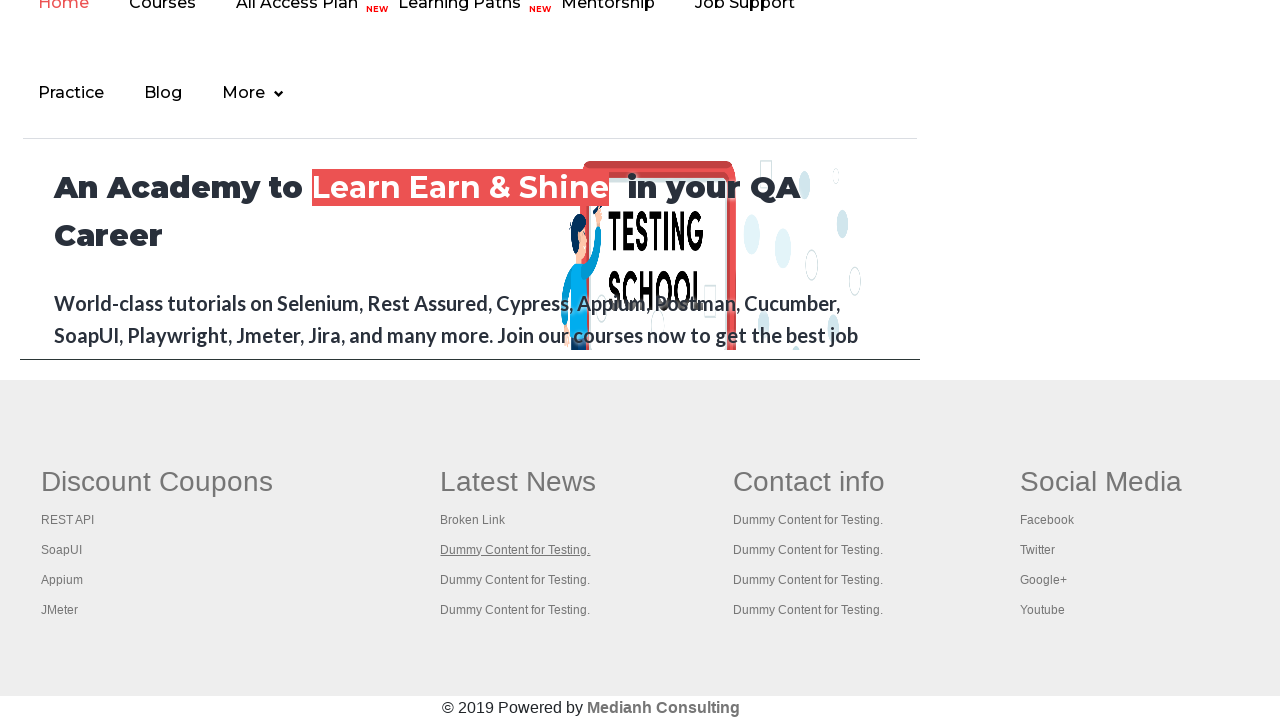

Opened first column footer link 9/20 in new tab with Ctrl+Click at (515, 580) on #gf-BIG ul:first-child a >> nth=8
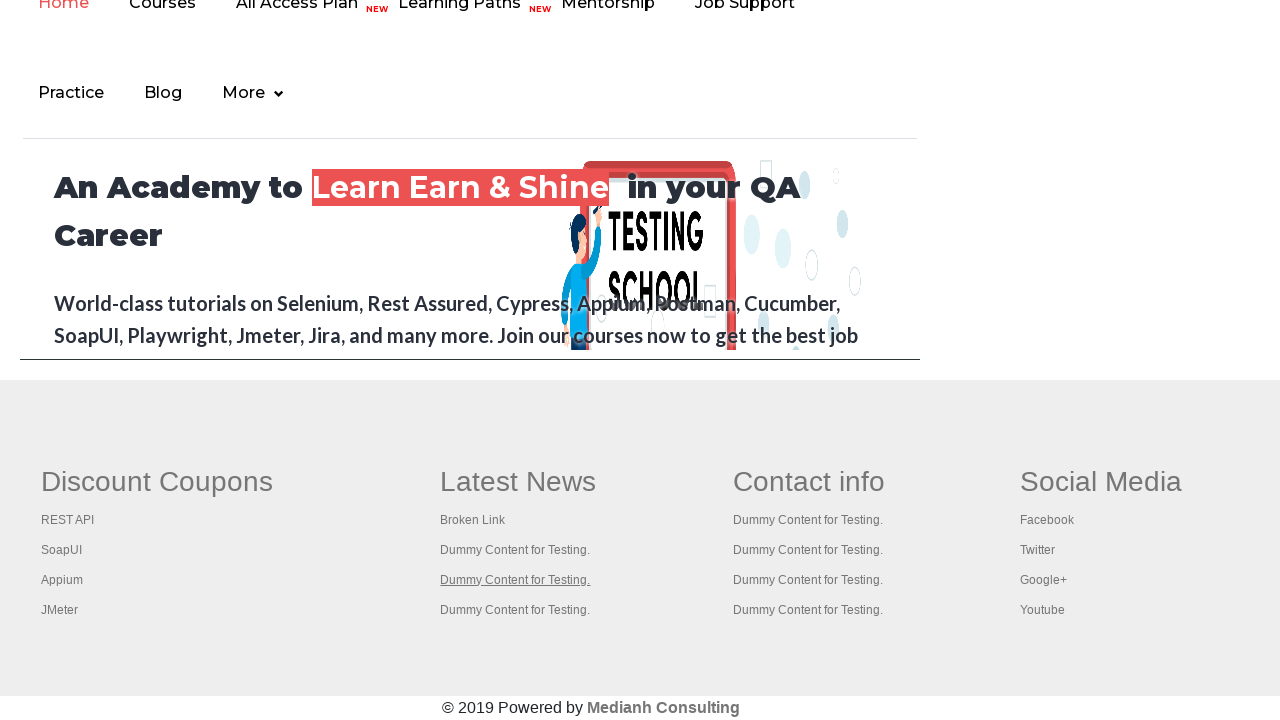

Opened first column footer link 10/20 in new tab with Ctrl+Click at (515, 610) on #gf-BIG ul:first-child a >> nth=9
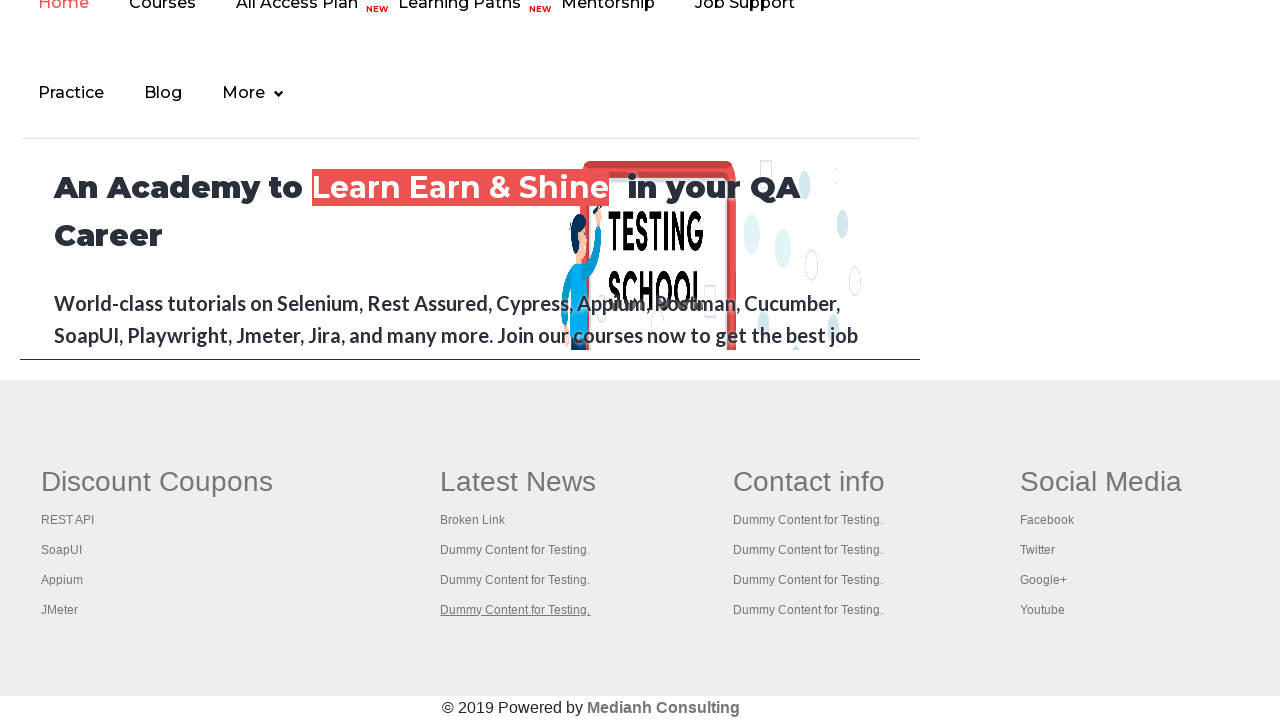

Opened first column footer link 11/20 in new tab with Ctrl+Click at (809, 482) on #gf-BIG ul:first-child a >> nth=10
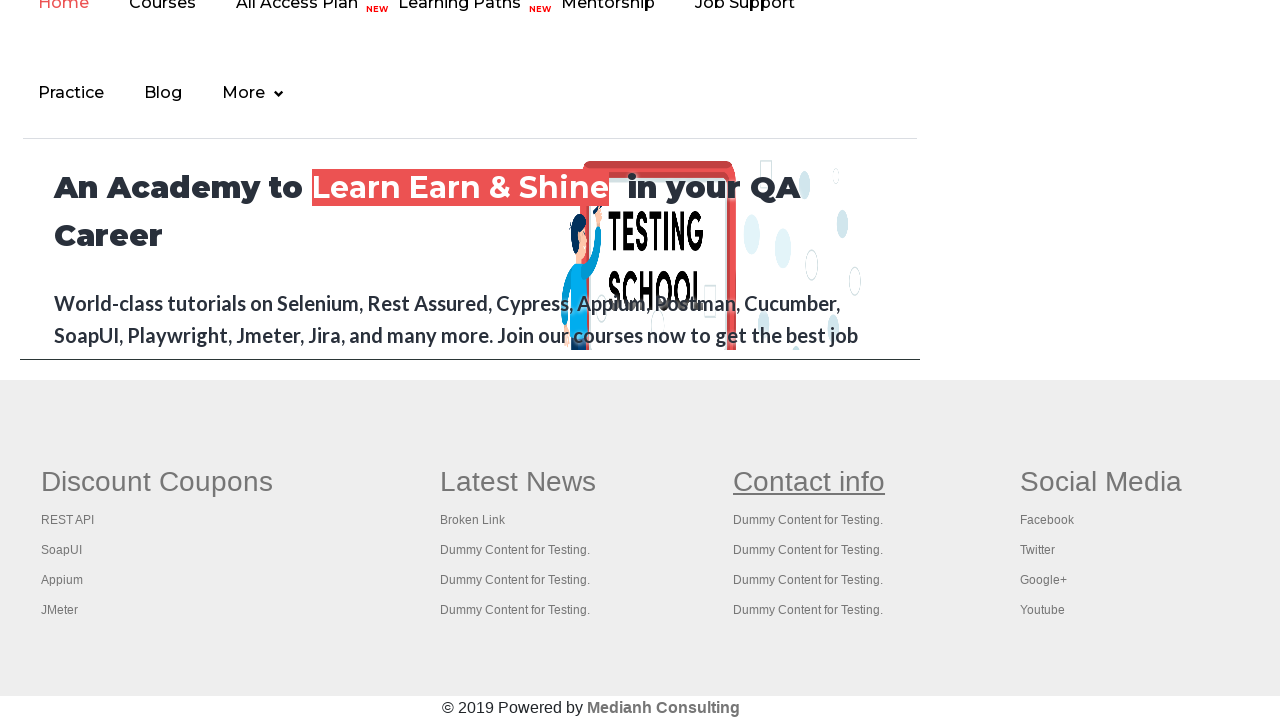

Opened first column footer link 12/20 in new tab with Ctrl+Click at (808, 520) on #gf-BIG ul:first-child a >> nth=11
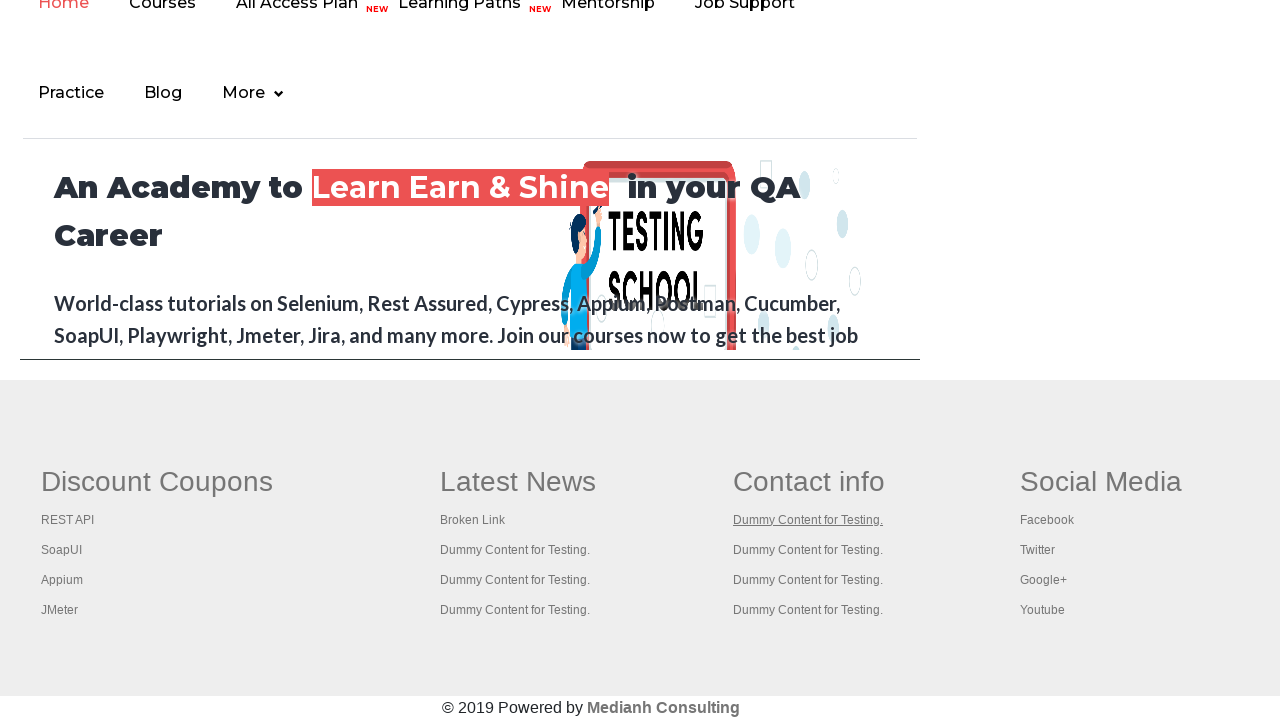

Opened first column footer link 13/20 in new tab with Ctrl+Click at (808, 550) on #gf-BIG ul:first-child a >> nth=12
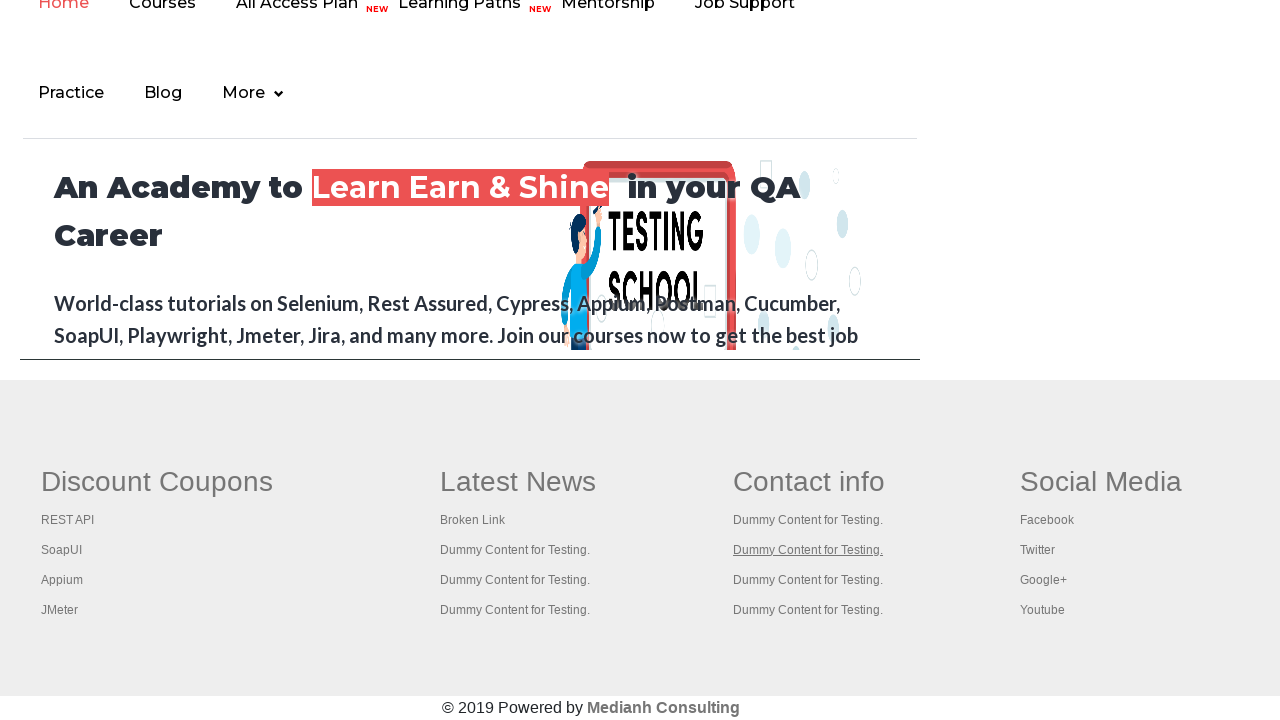

Opened first column footer link 14/20 in new tab with Ctrl+Click at (808, 580) on #gf-BIG ul:first-child a >> nth=13
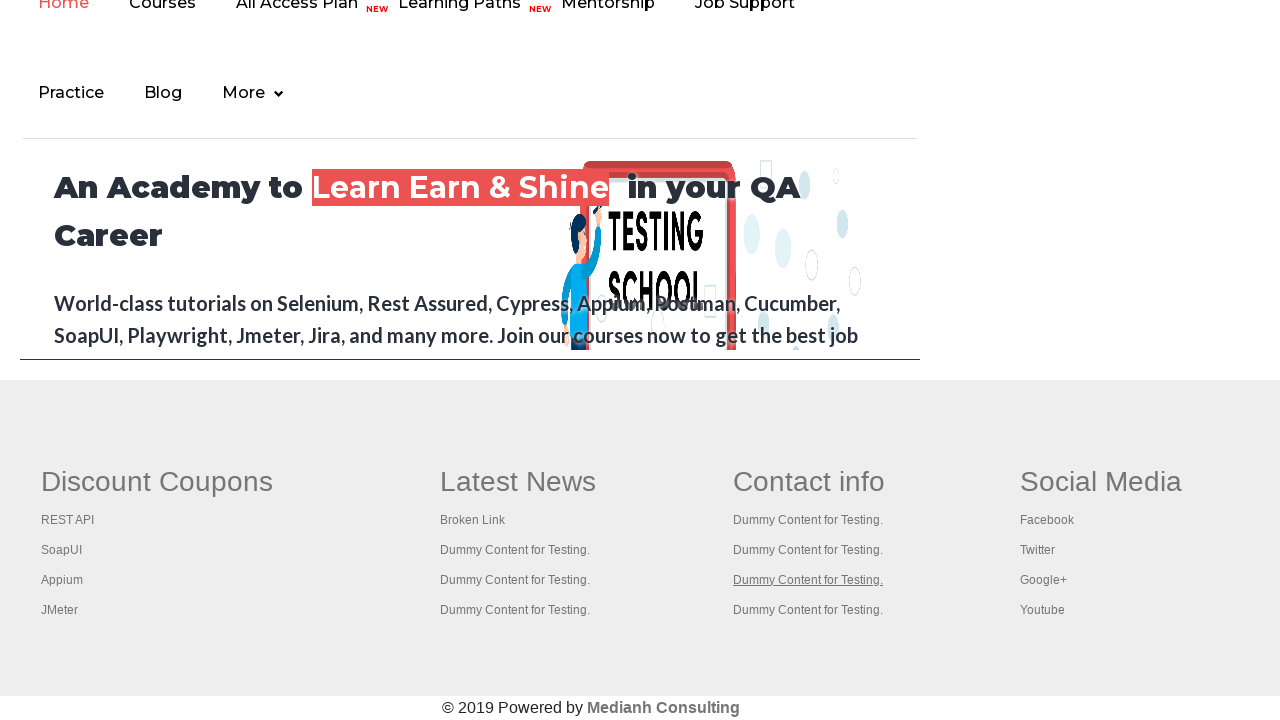

Opened first column footer link 15/20 in new tab with Ctrl+Click at (808, 610) on #gf-BIG ul:first-child a >> nth=14
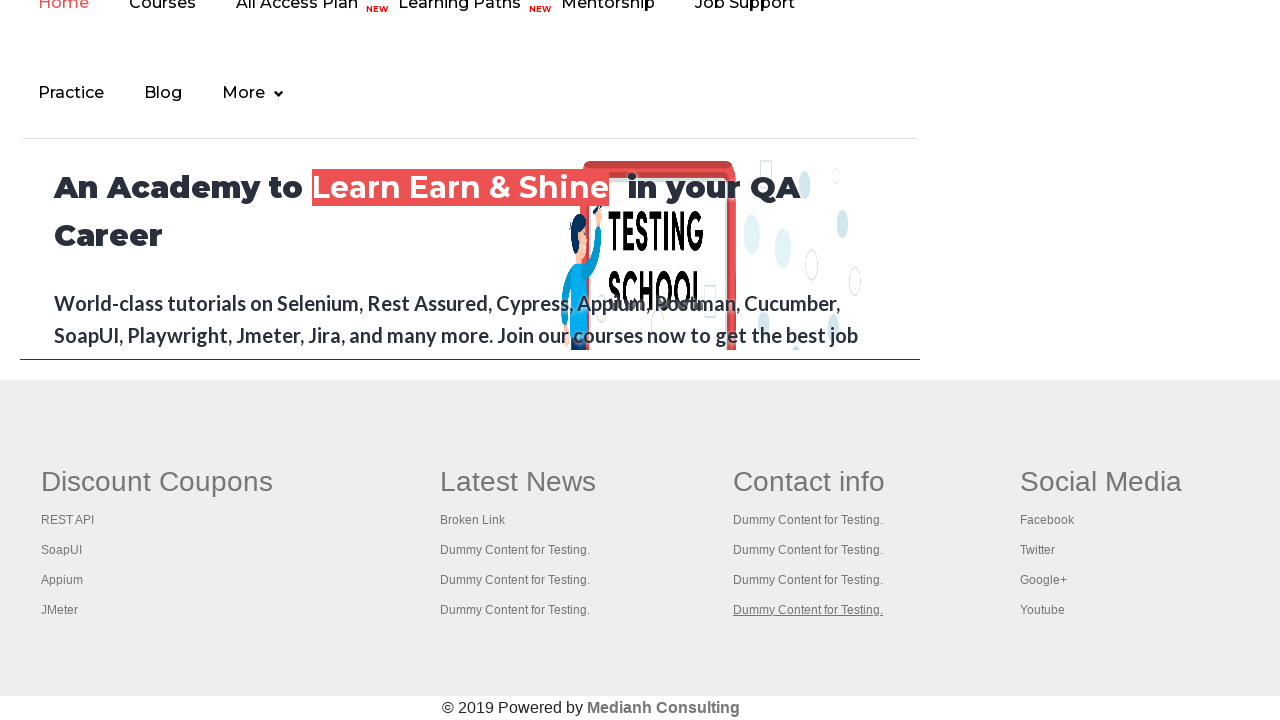

Opened first column footer link 16/20 in new tab with Ctrl+Click at (1101, 482) on #gf-BIG ul:first-child a >> nth=15
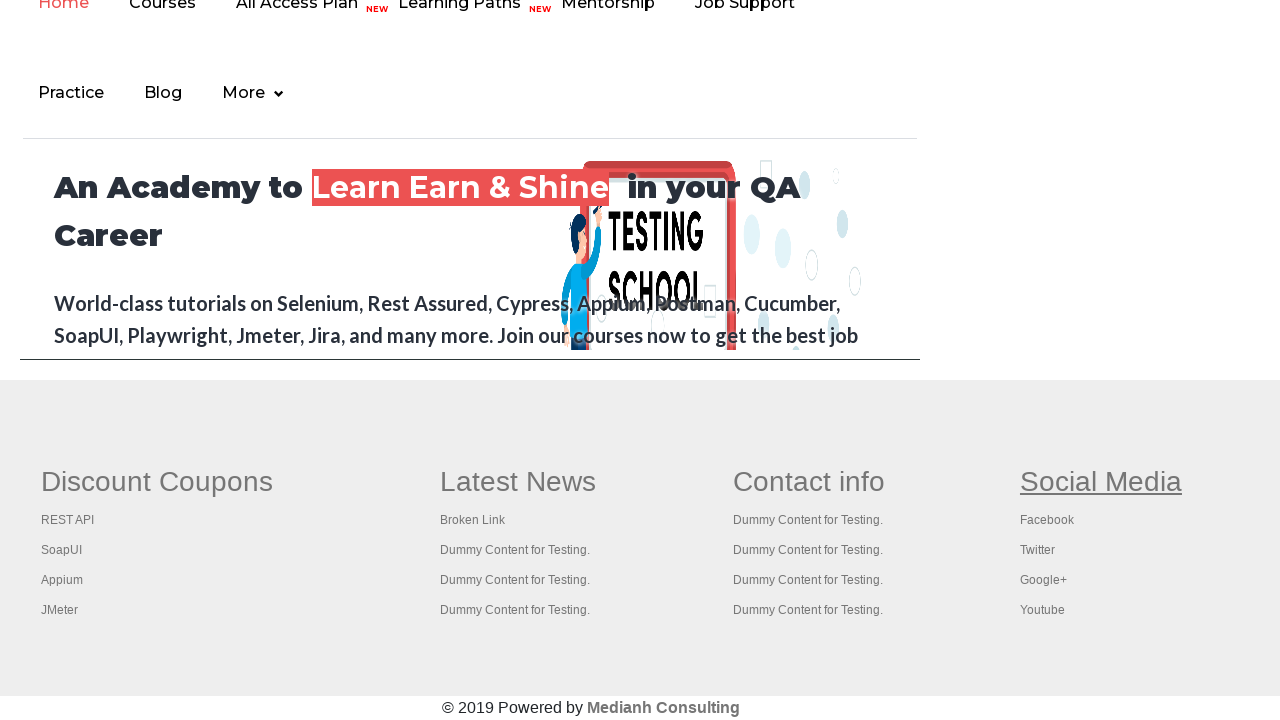

Opened first column footer link 17/20 in new tab with Ctrl+Click at (1047, 520) on #gf-BIG ul:first-child a >> nth=16
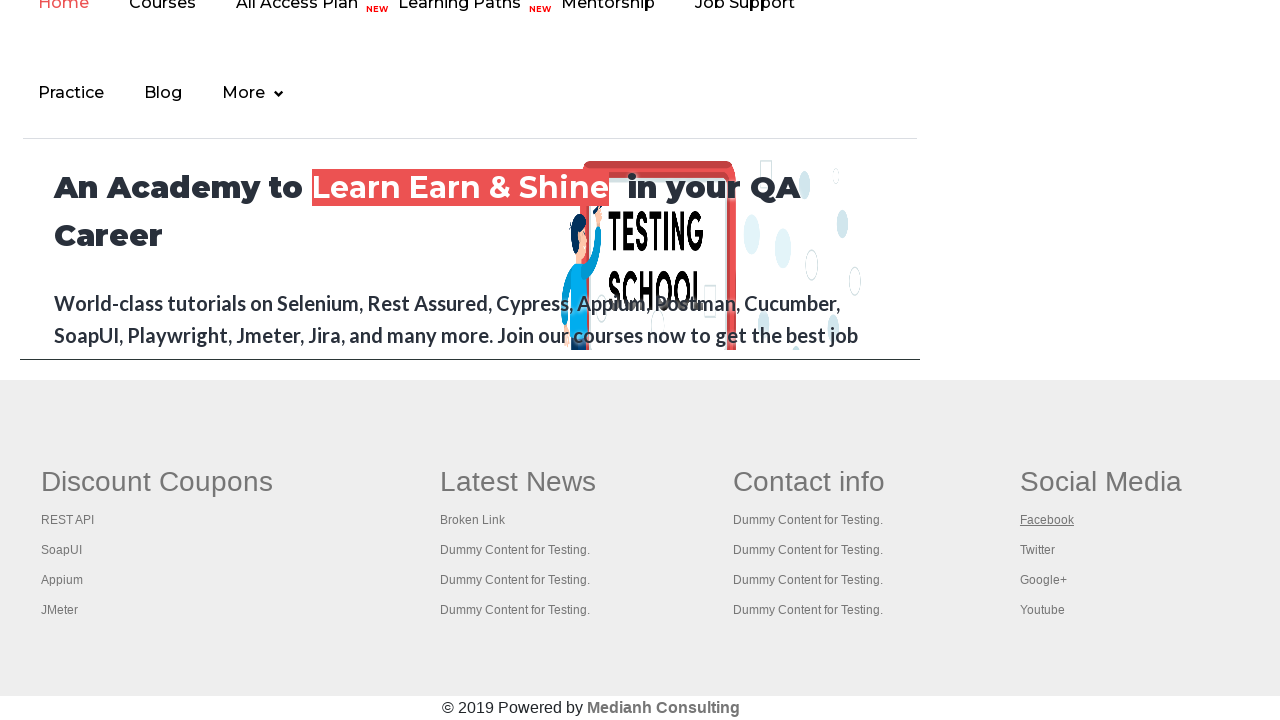

Opened first column footer link 18/20 in new tab with Ctrl+Click at (1037, 550) on #gf-BIG ul:first-child a >> nth=17
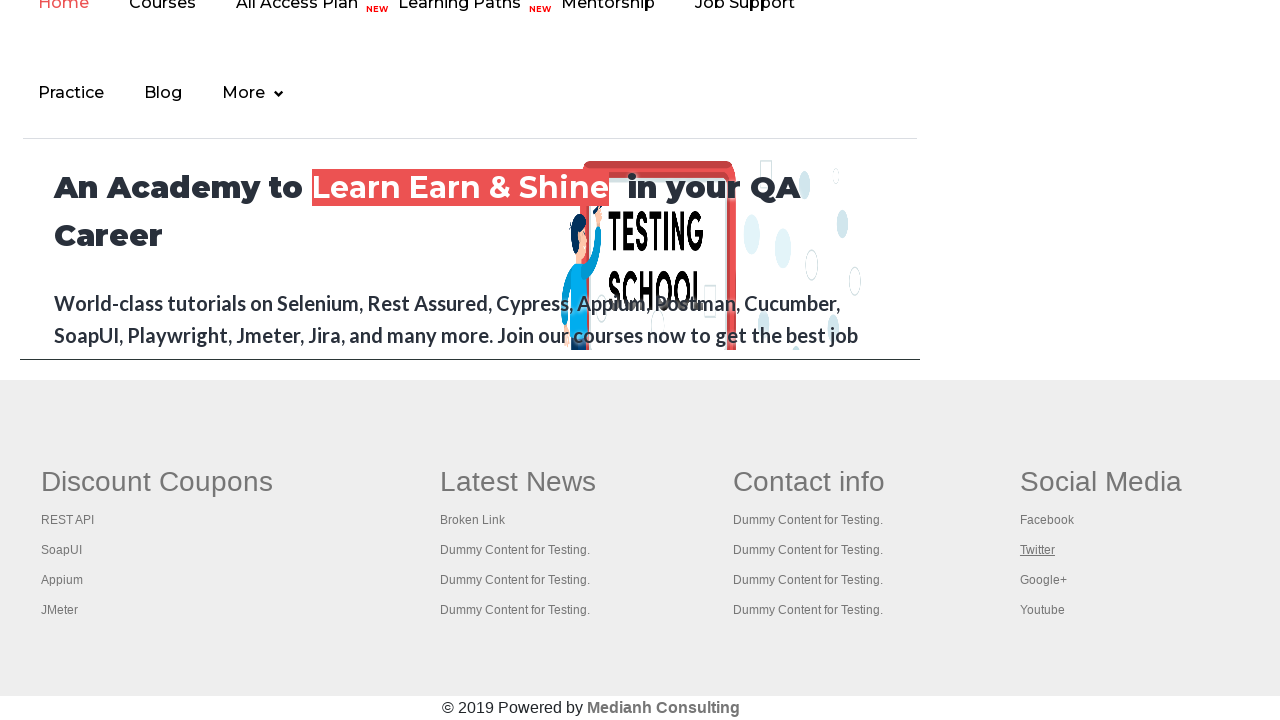

Opened first column footer link 19/20 in new tab with Ctrl+Click at (1043, 580) on #gf-BIG ul:first-child a >> nth=18
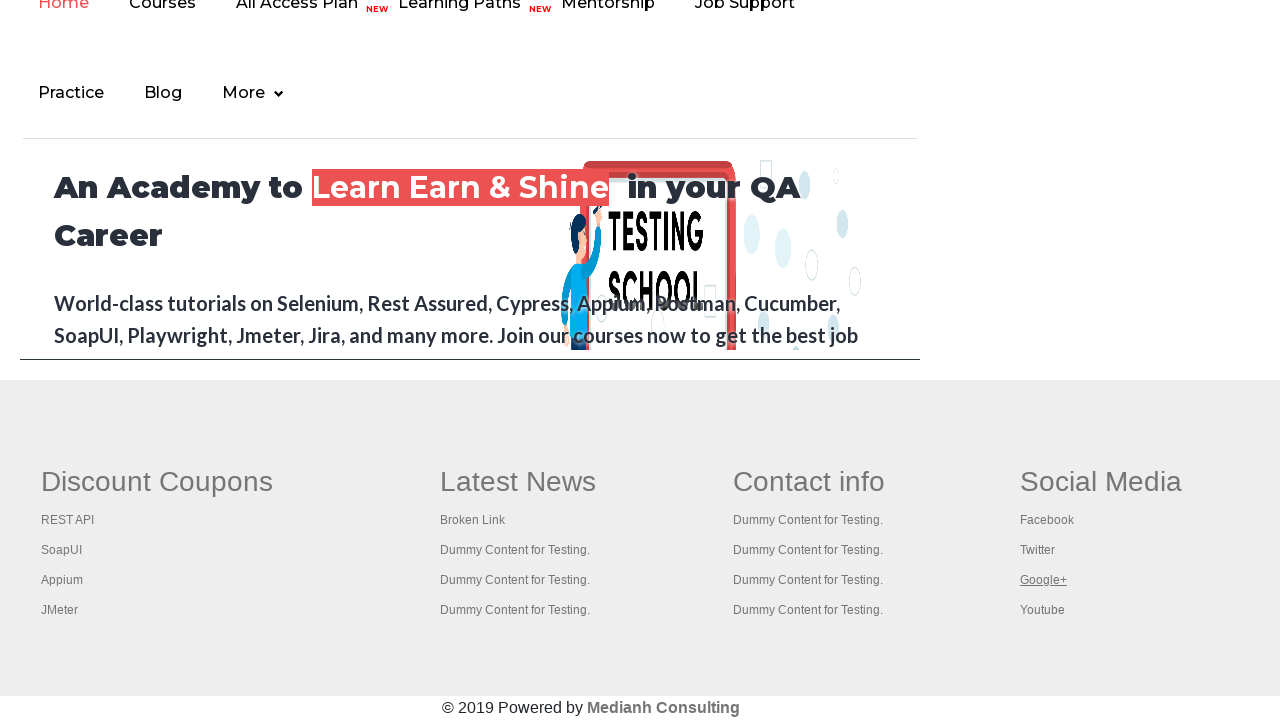

Opened first column footer link 20/20 in new tab with Ctrl+Click at (1042, 610) on #gf-BIG ul:first-child a >> nth=19
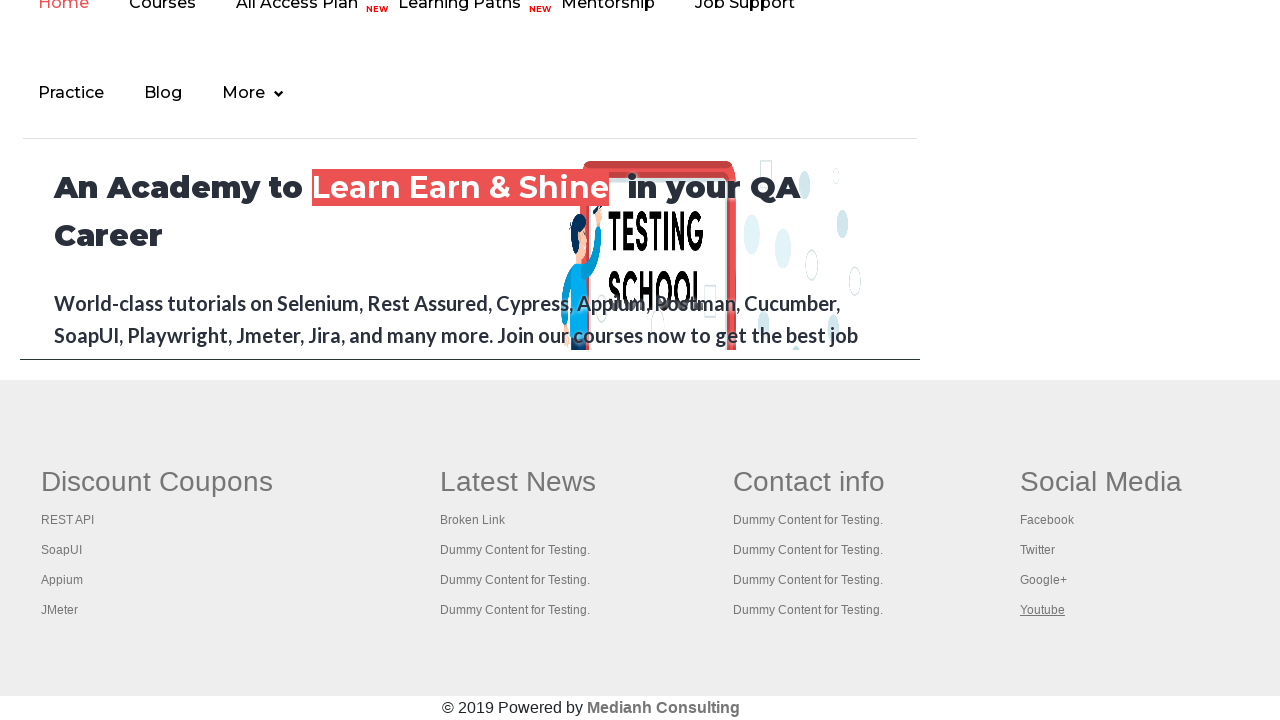

Waited 1 second for all tabs to load
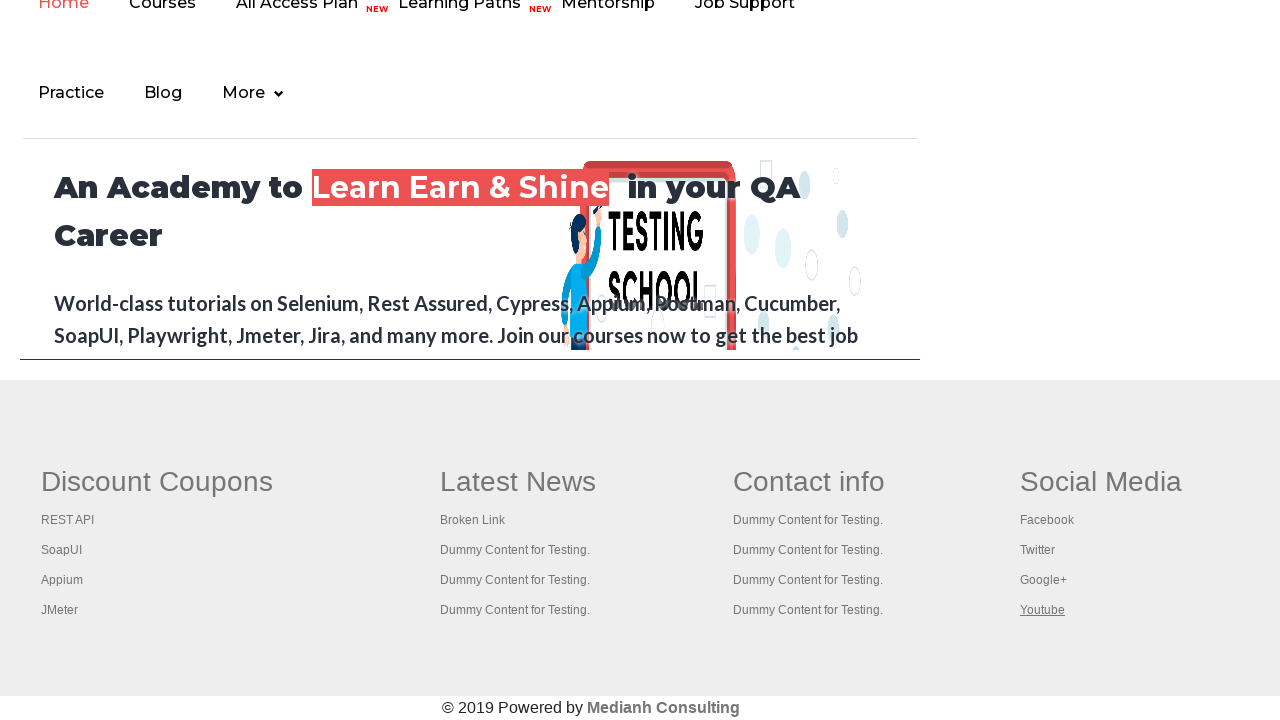

Retrieved all open tabs: 21 tabs total
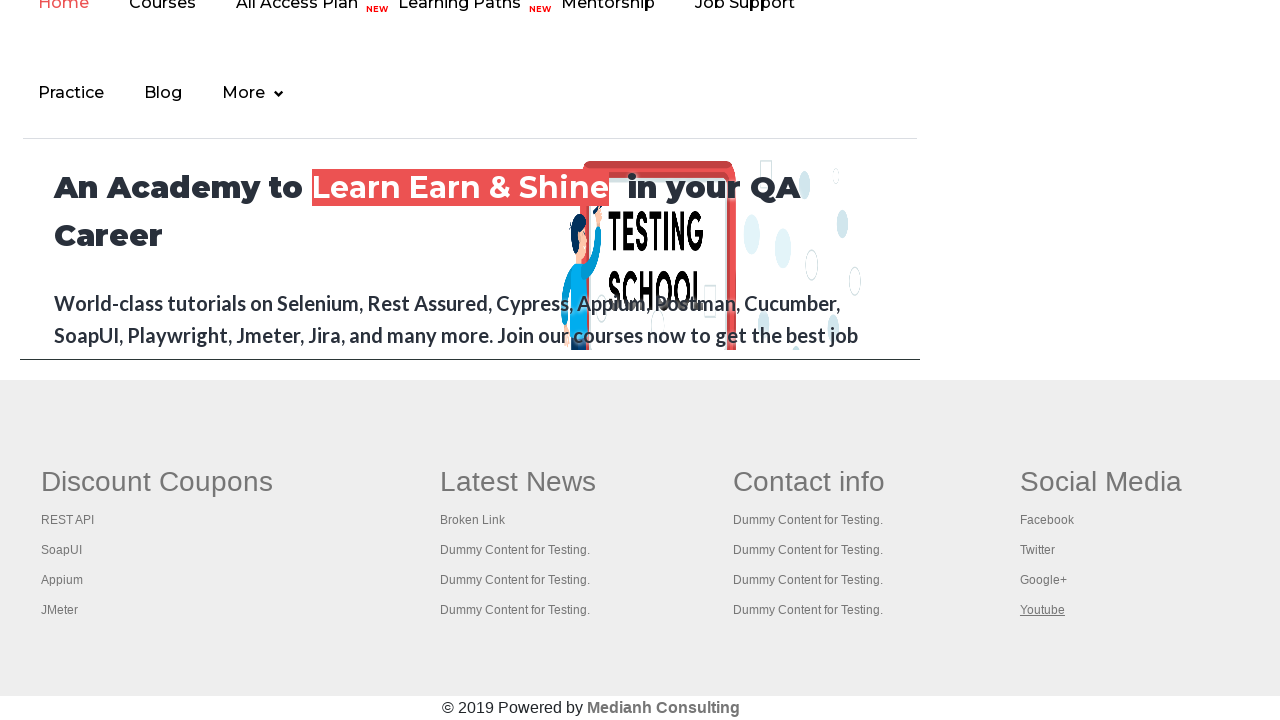

Tab title: Practice Page
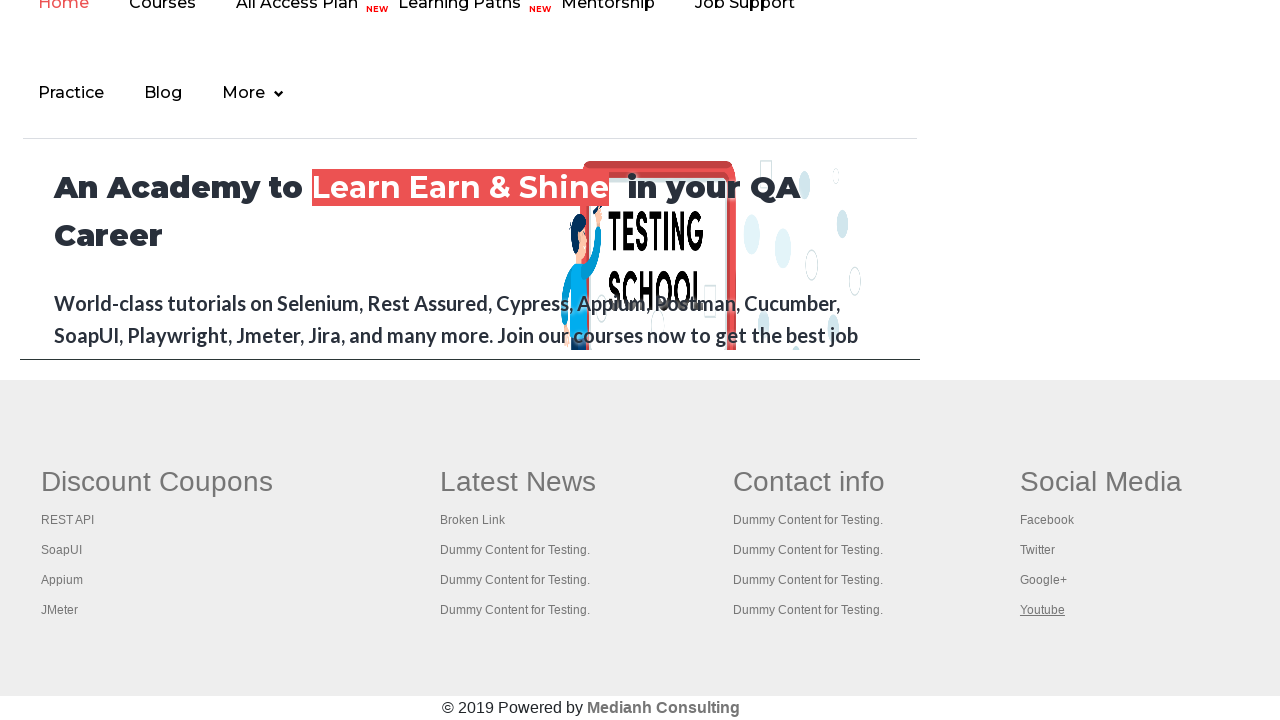

Tab title: Practice Page
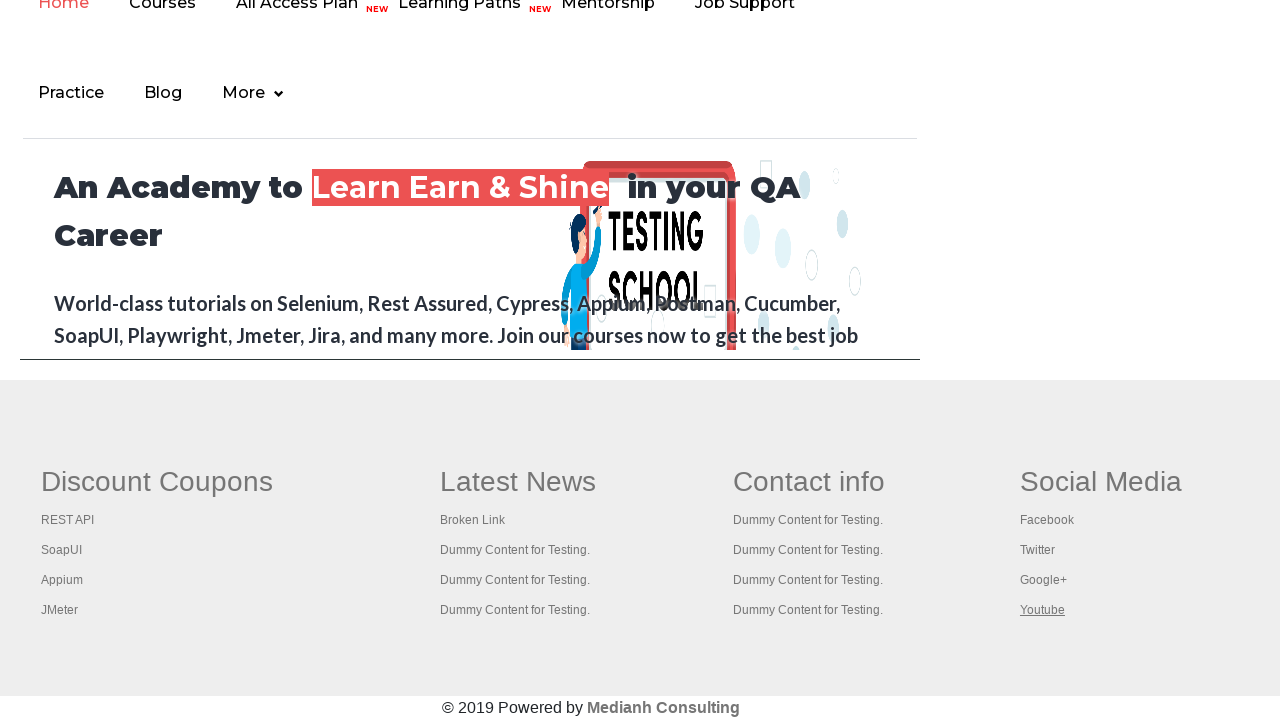

Tab title: REST API Tutorial
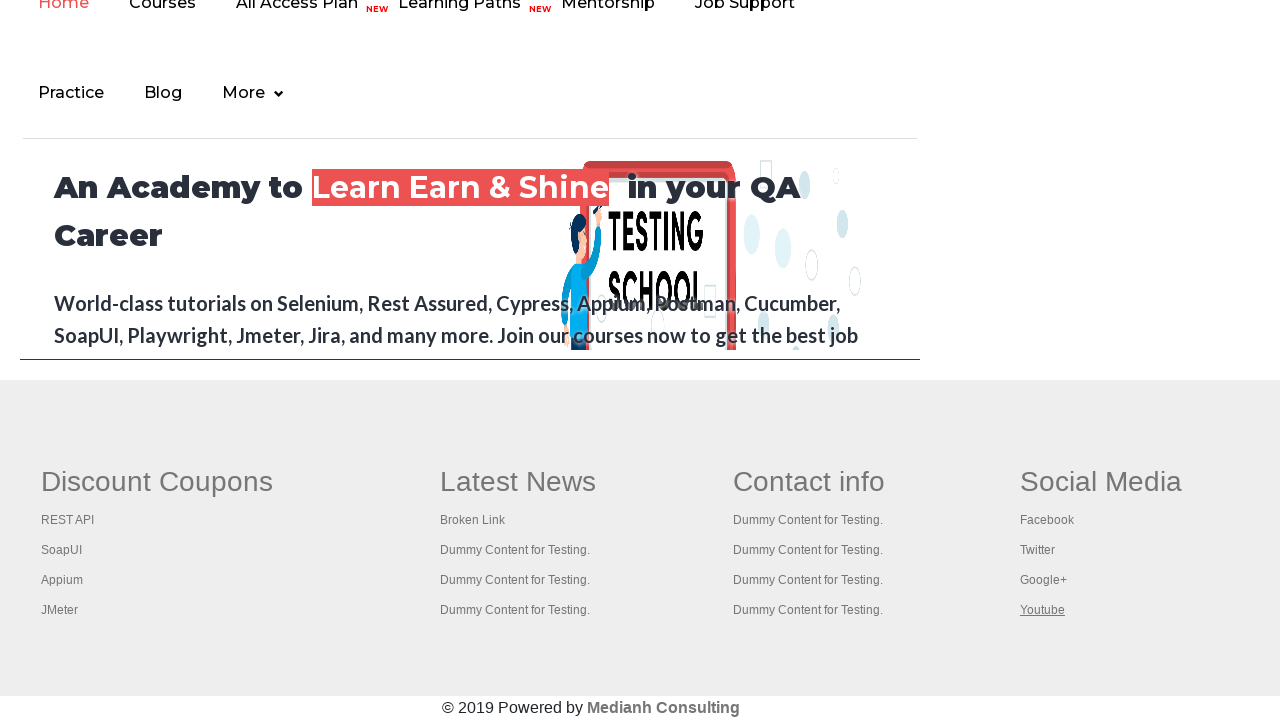

Tab title: The World’s Most Popular API Testing Tool | SoapUI
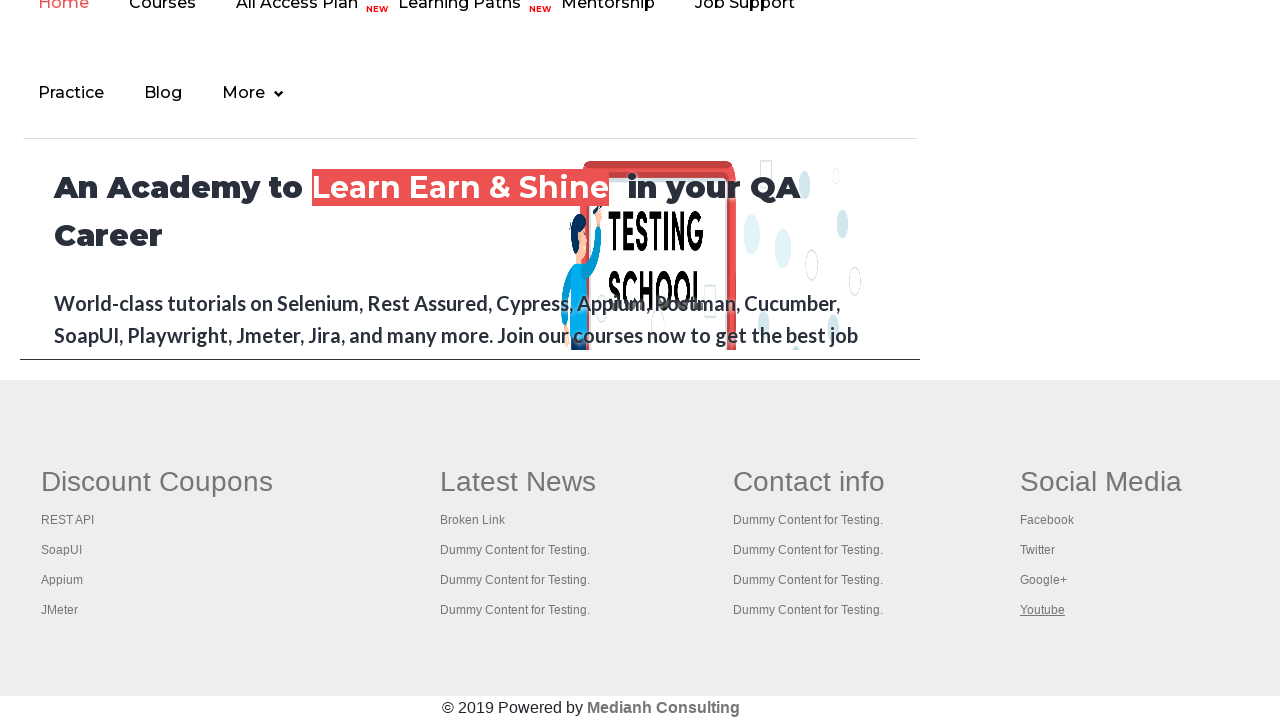

Tab title: Appium tutorial for Mobile Apps testing | RahulShetty Academy | Rahul
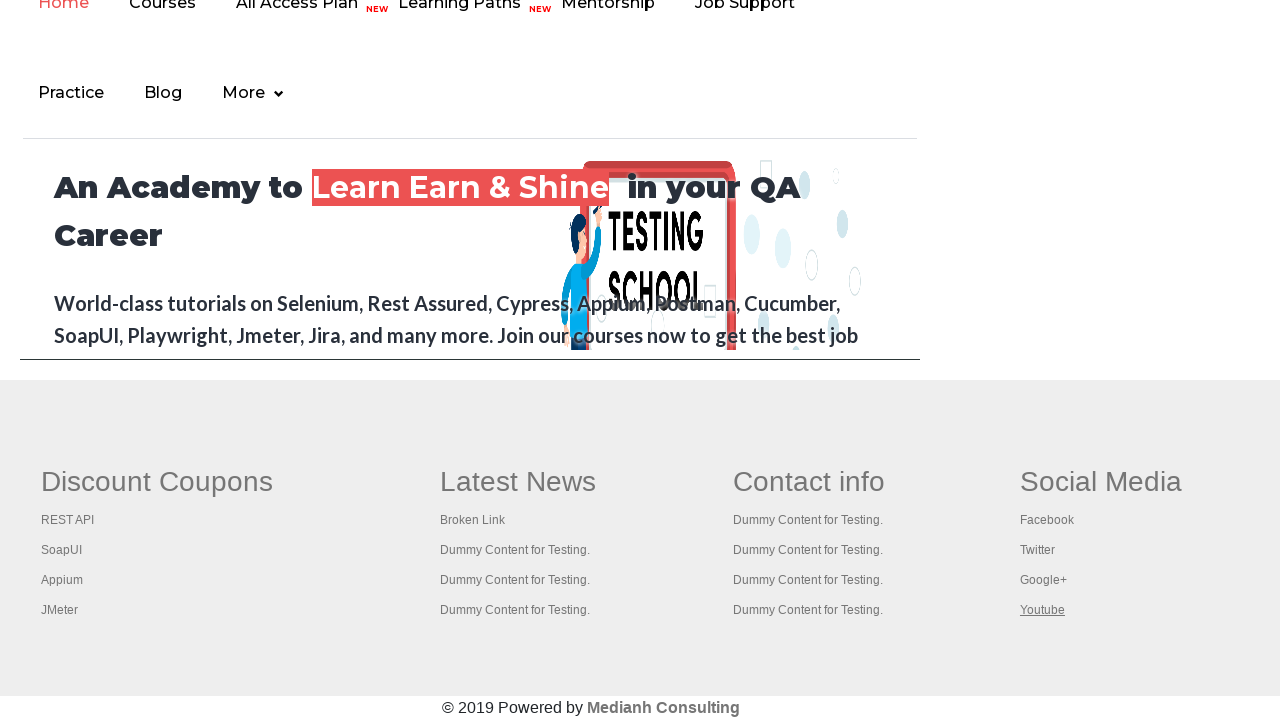

Tab title: Apache JMeter - Apache JMeter™
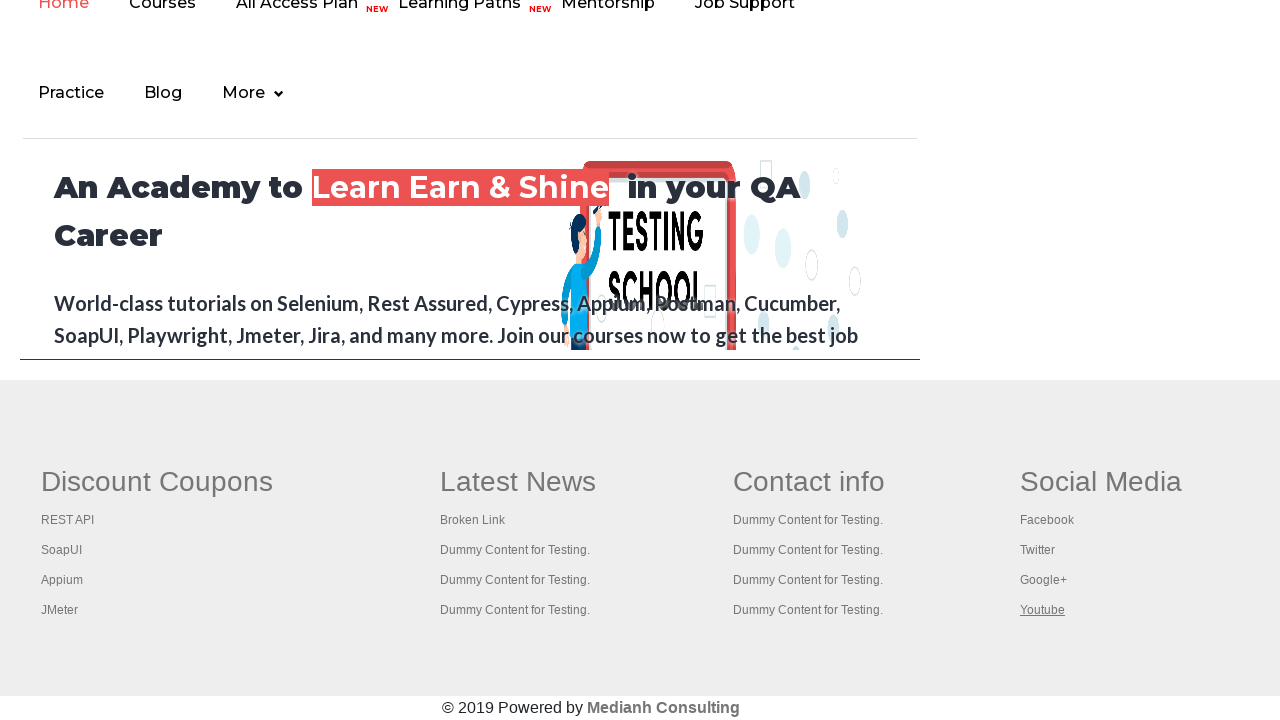

Tab title: Practice Page
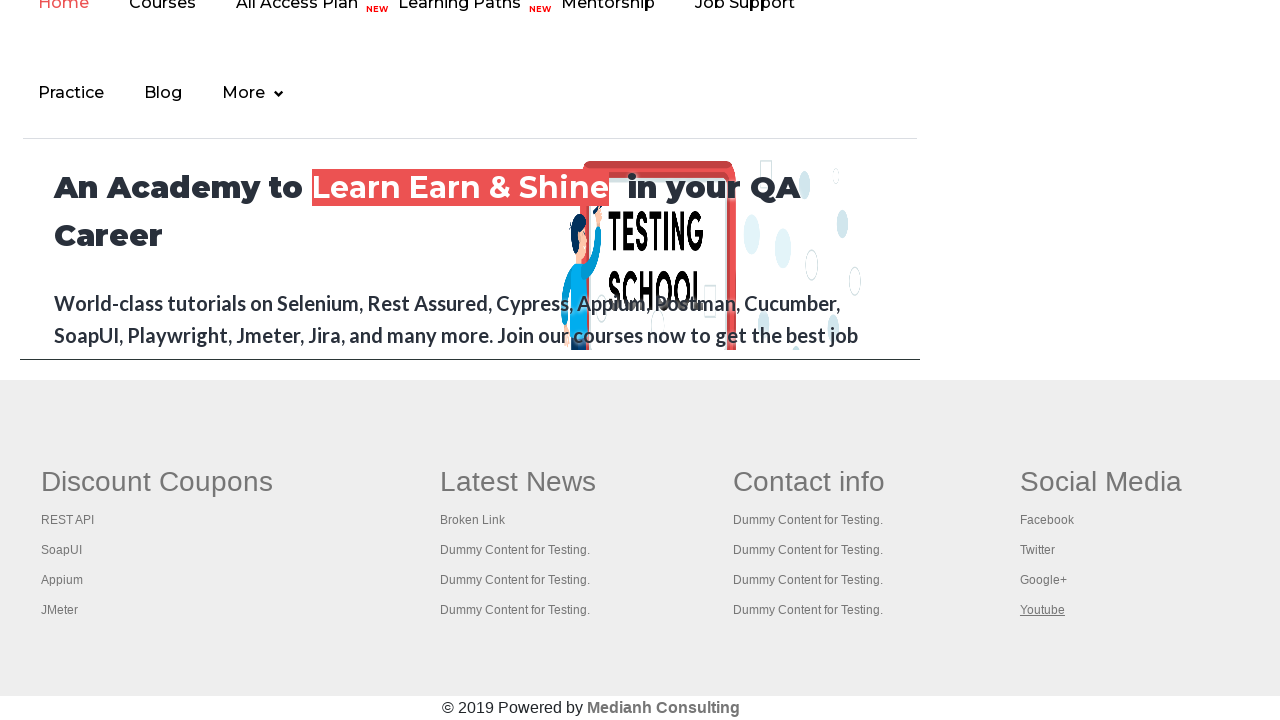

Tab title: 
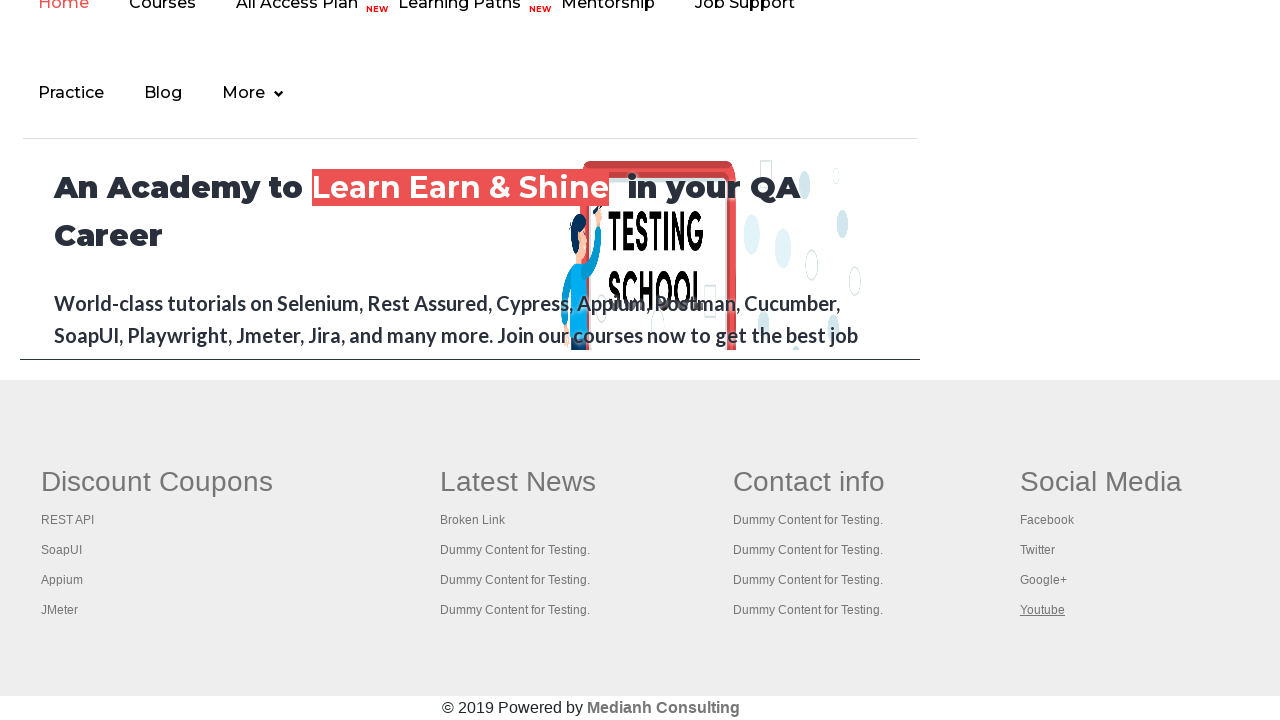

Tab title: Practice Page
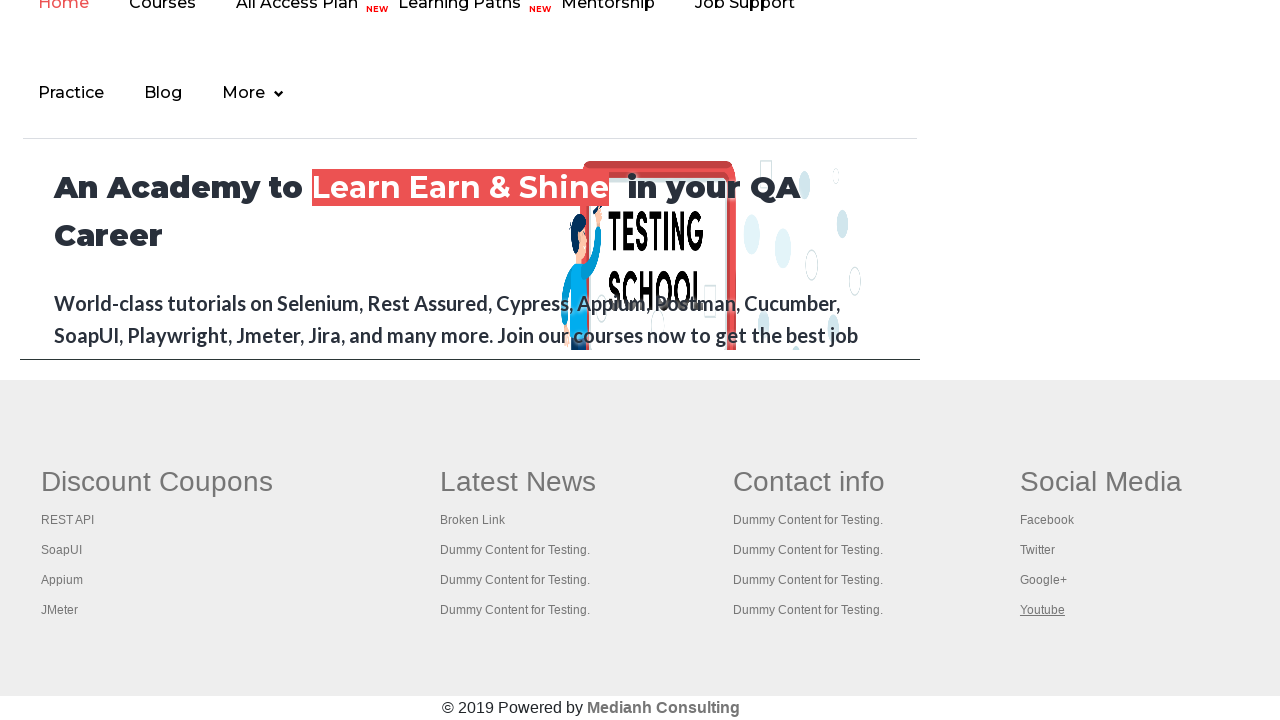

Tab title: Practice Page
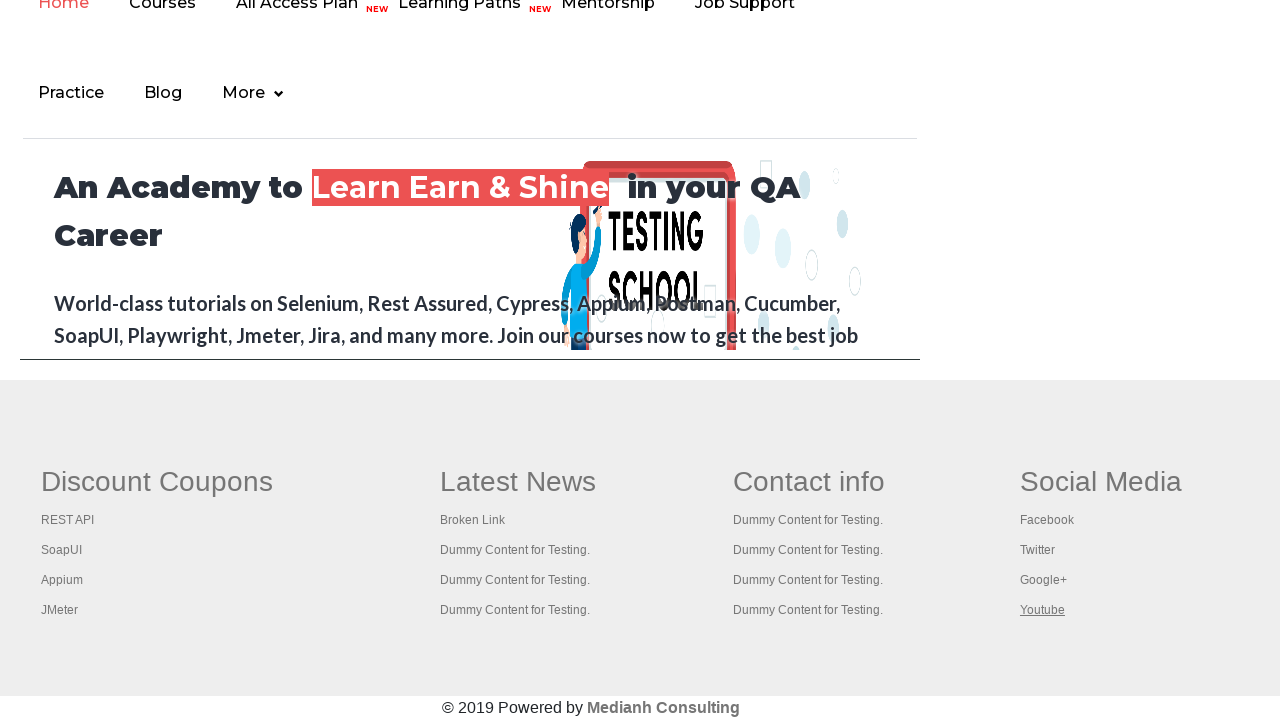

Tab title: Practice Page
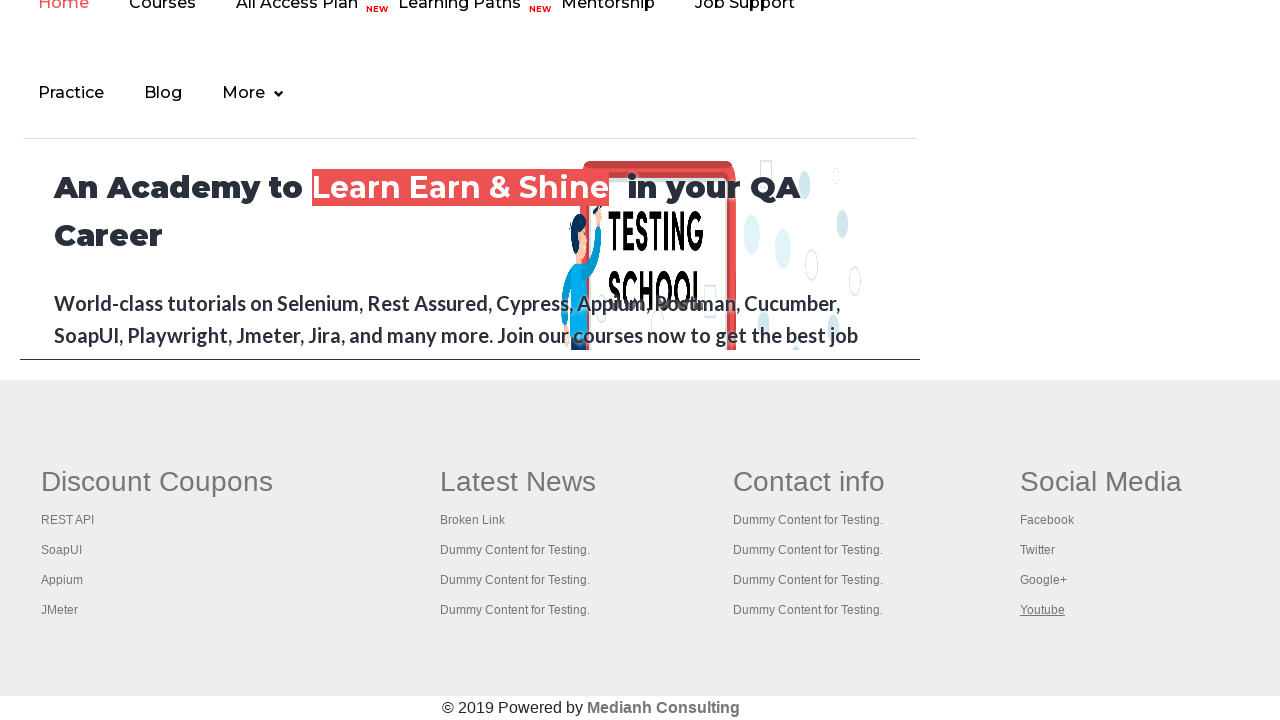

Tab title: Practice Page
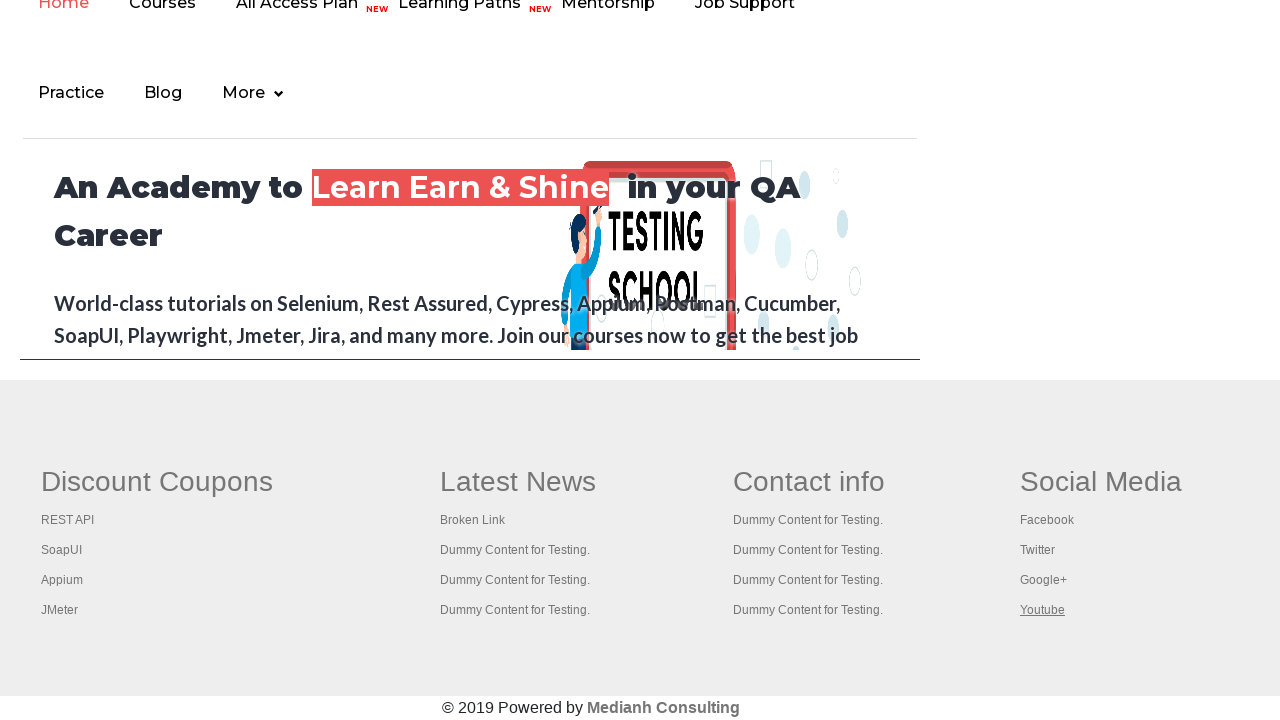

Tab title: Practice Page
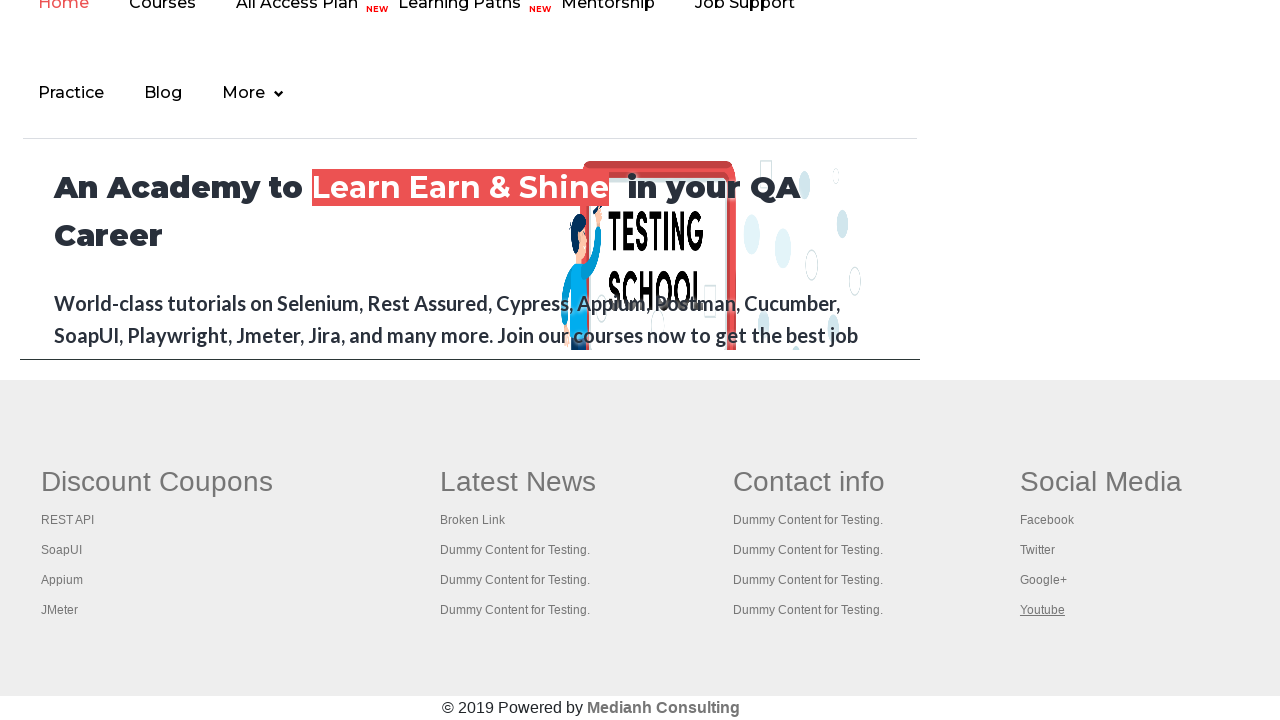

Tab title: Practice Page
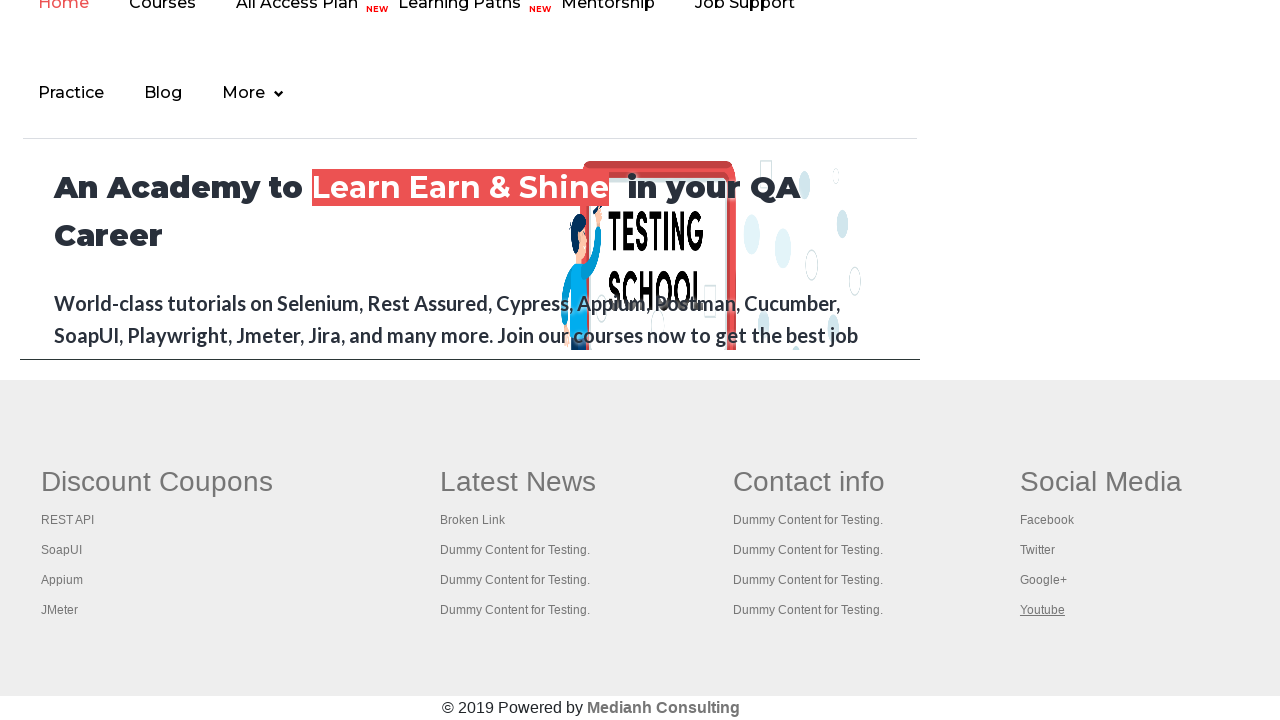

Tab title: Practice Page
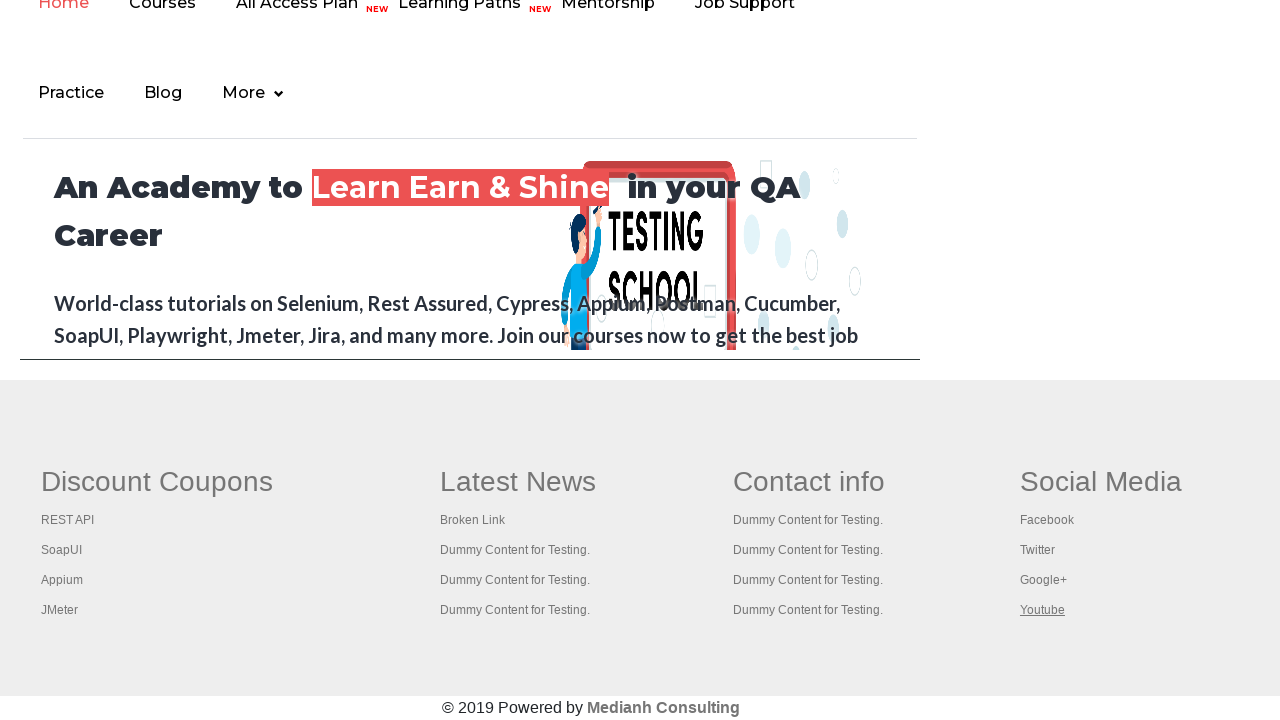

Tab title: Practice Page
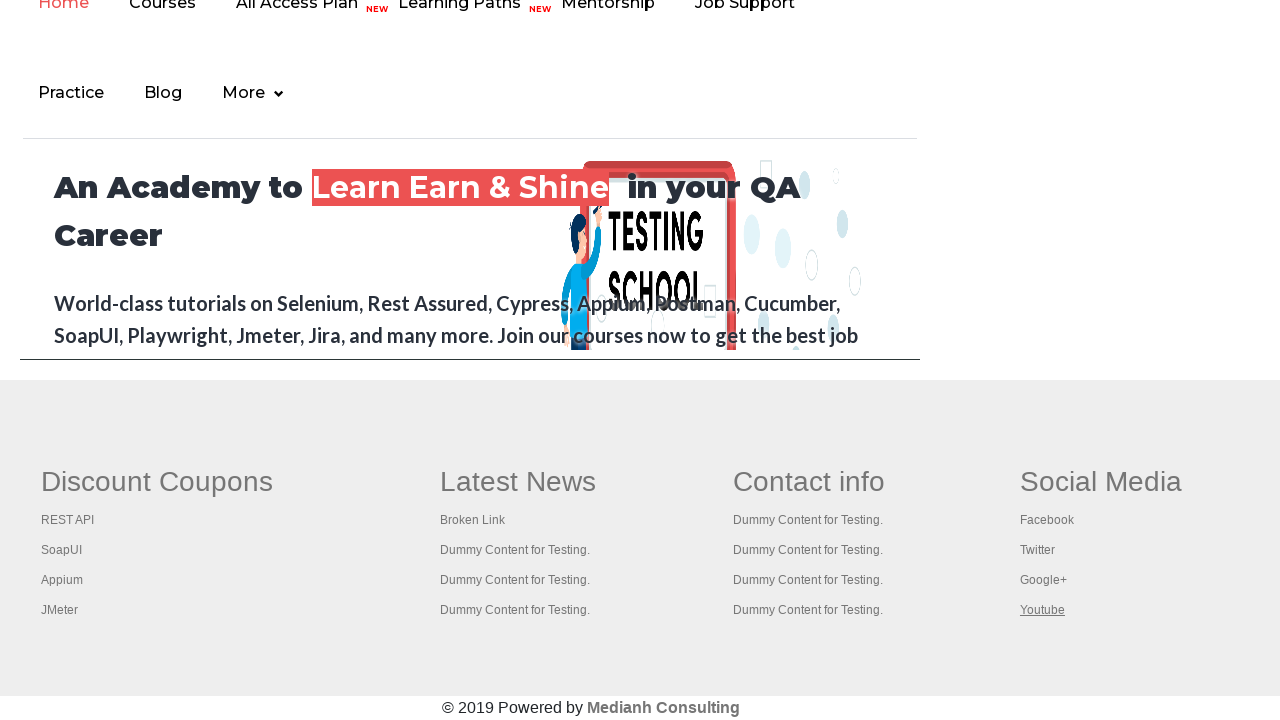

Tab title: Practice Page
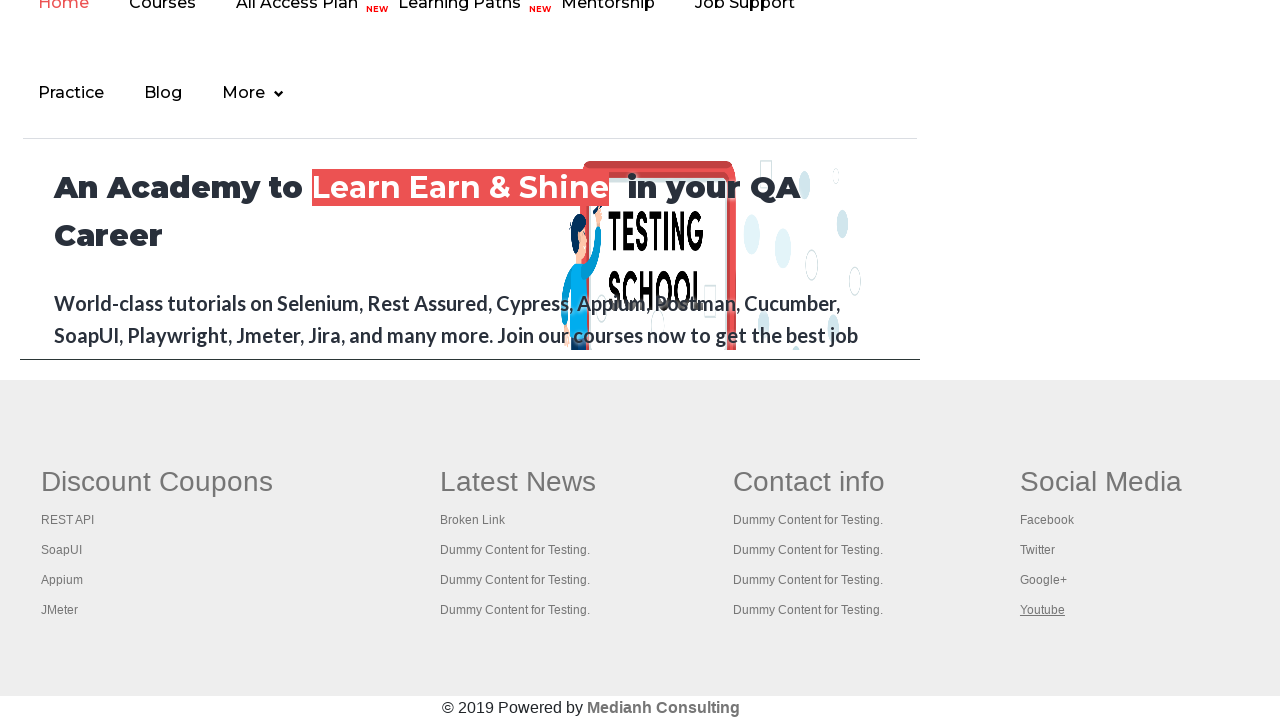

Tab title: Practice Page
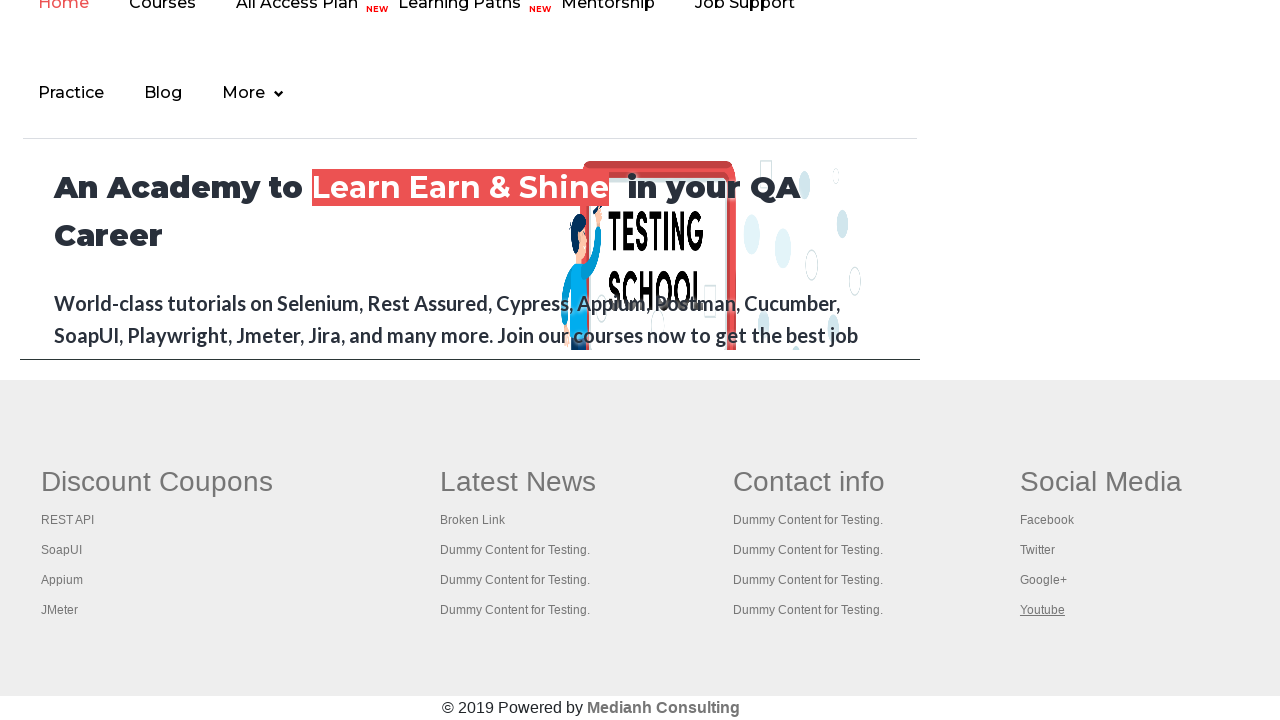

Tab title: Practice Page
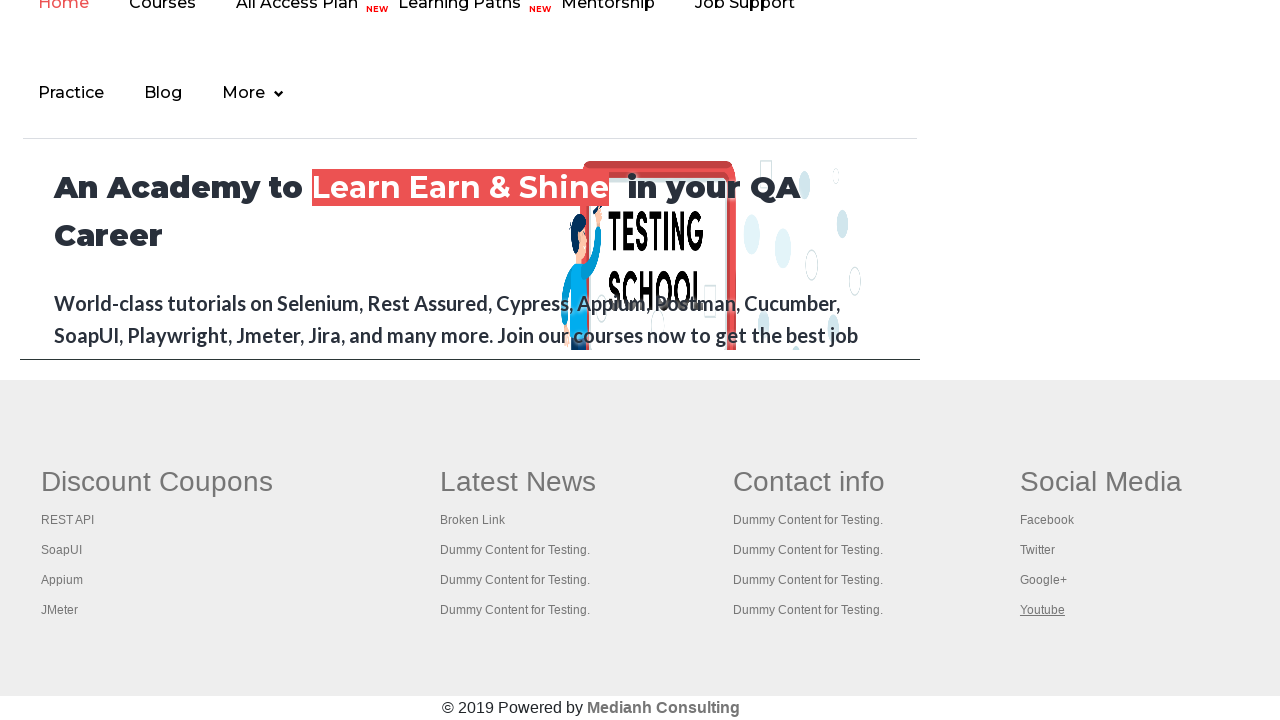

Tab title: Practice Page
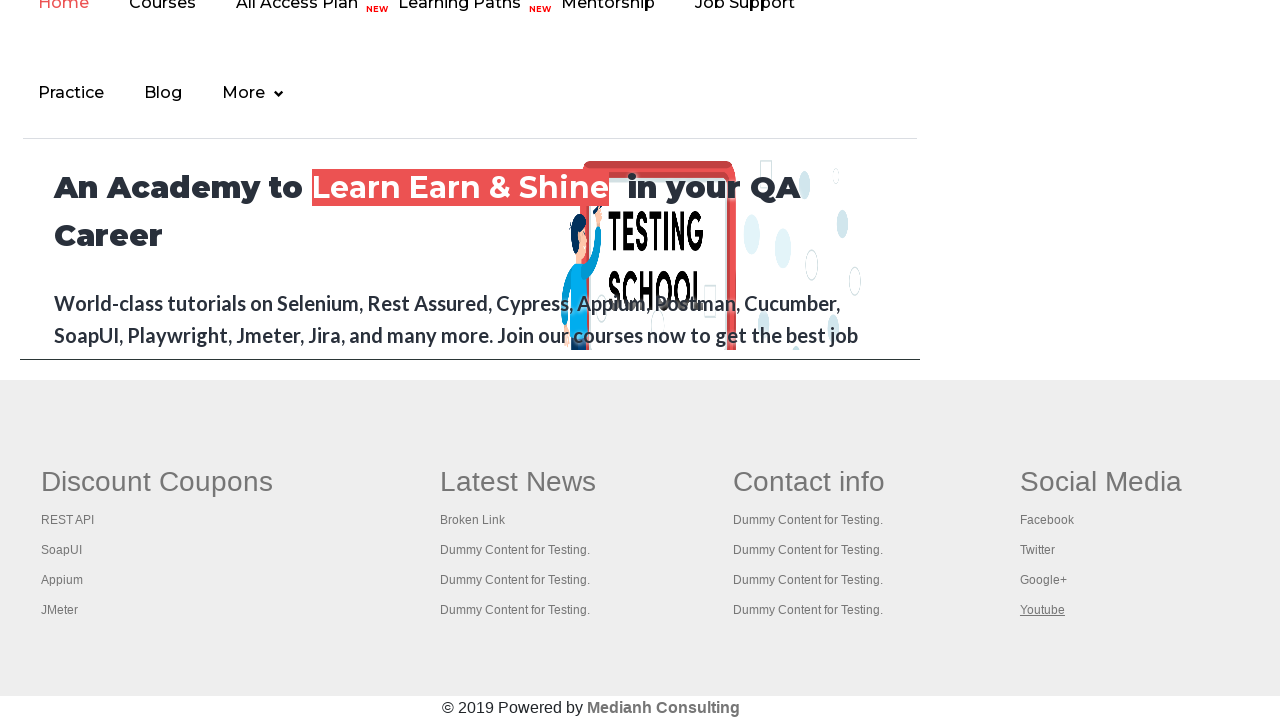

Tab title: Practice Page
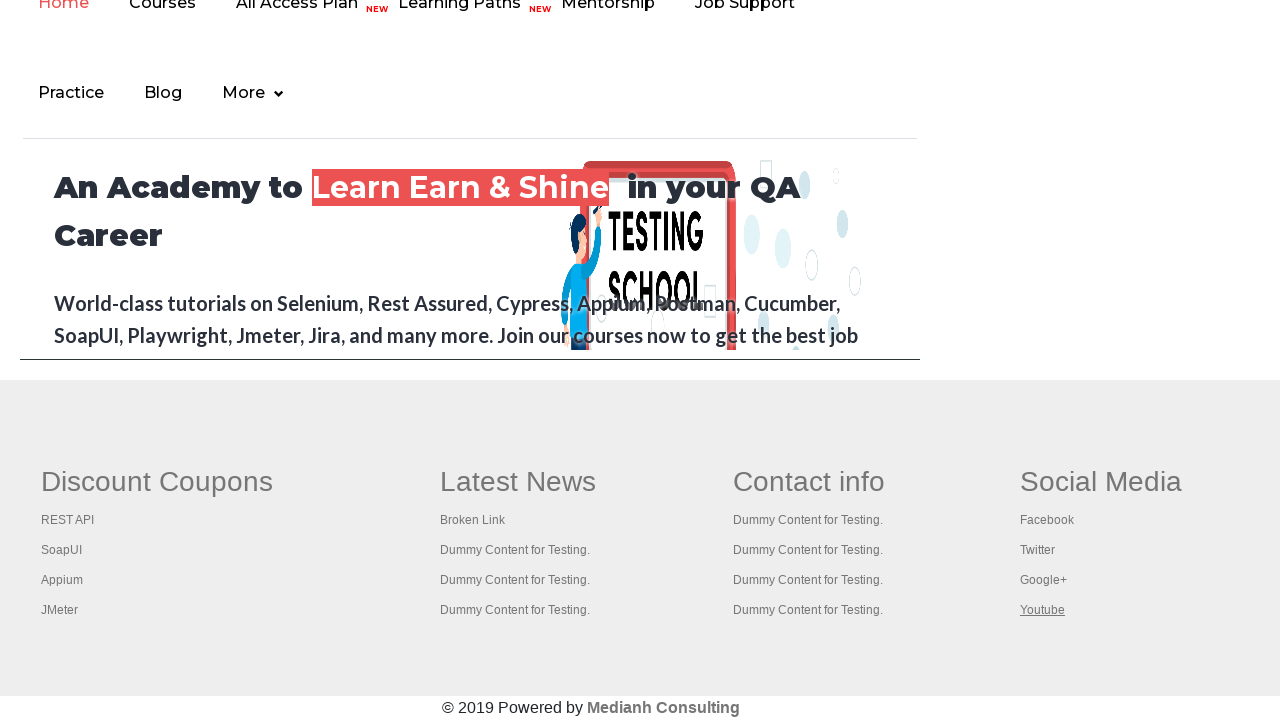

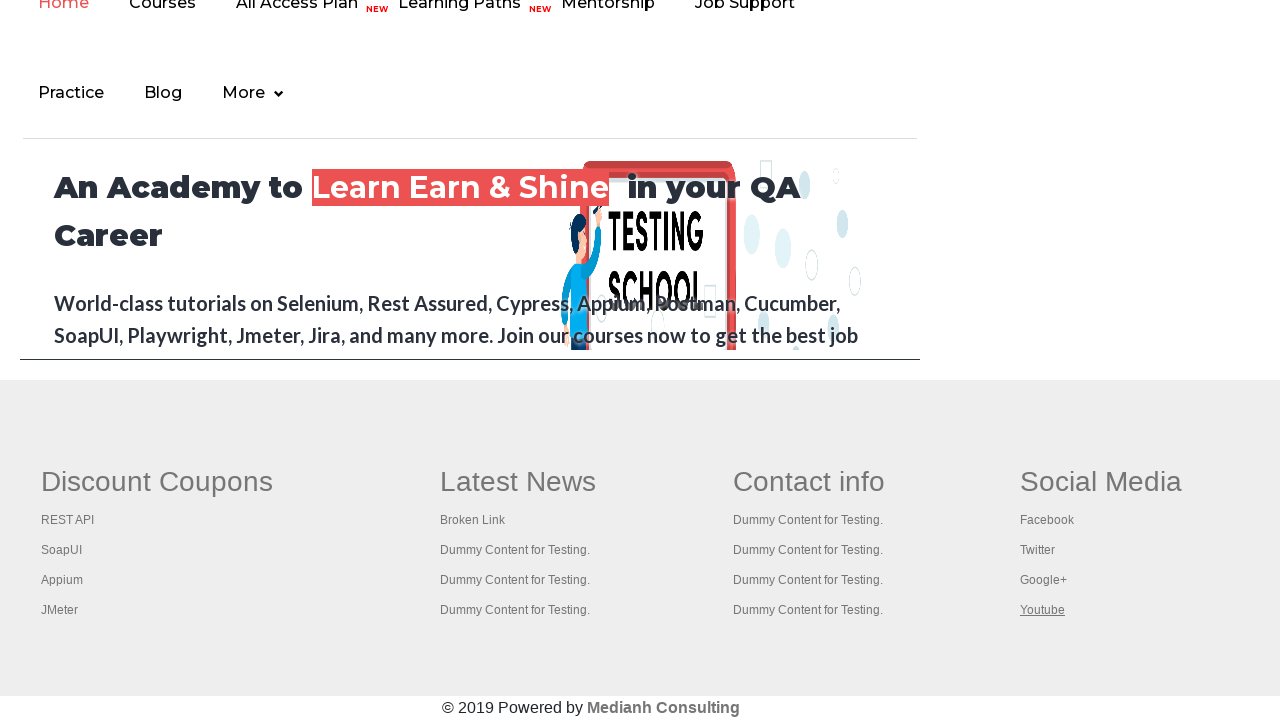